Tests accordion functionality by clicking each accordion toggle and verifying the content expands and is displayed

Starting URL: https://www.thenanoexperience.com/foot-and-ankle

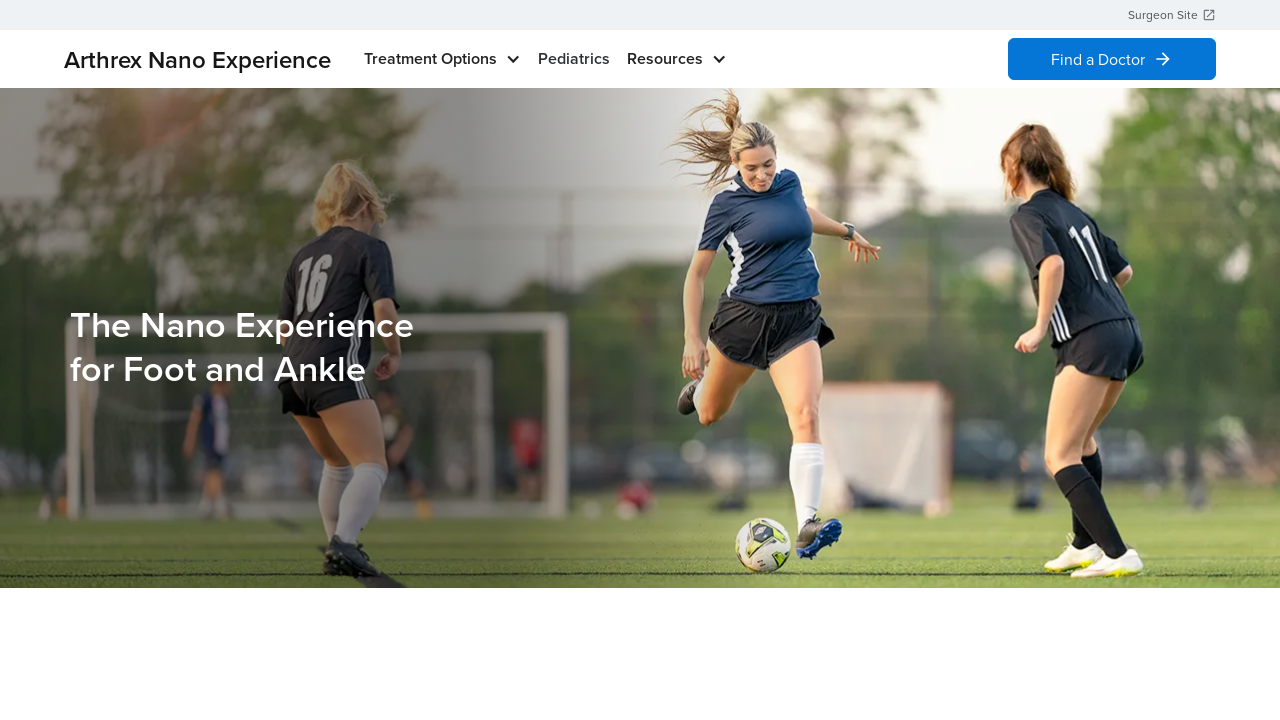

Located all accordion toggle elements
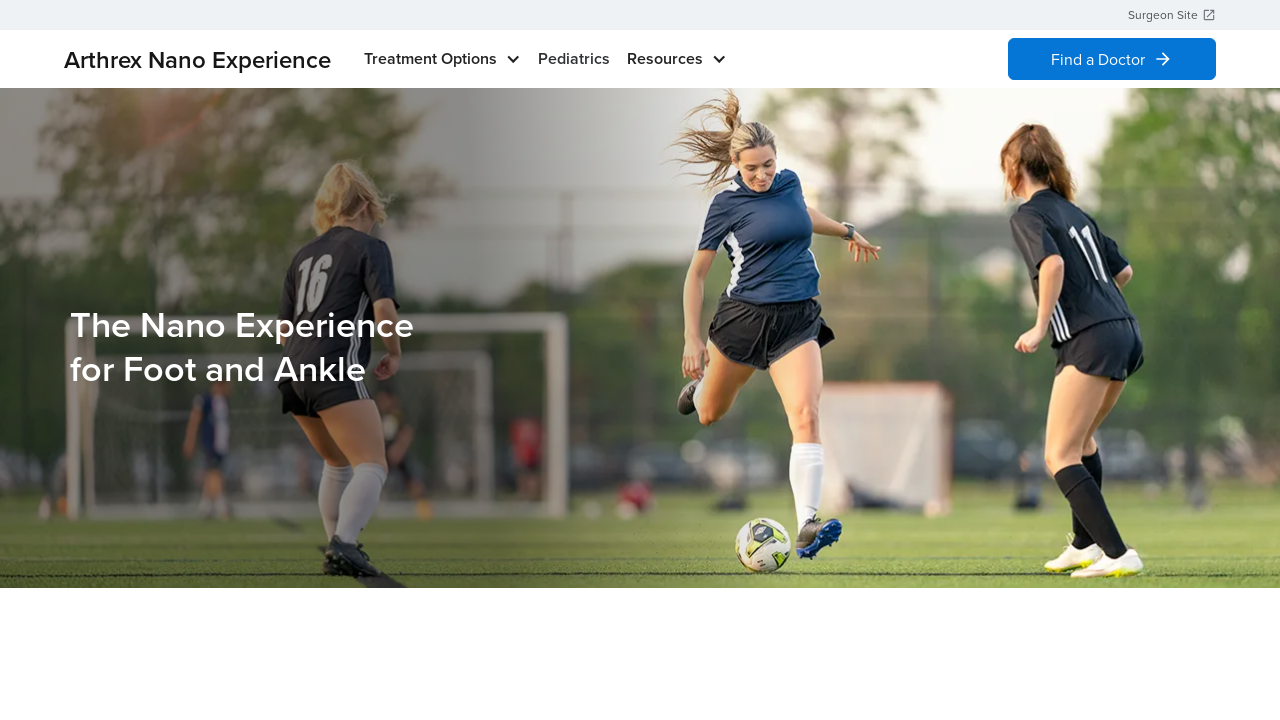

Found 7 accordion toggles
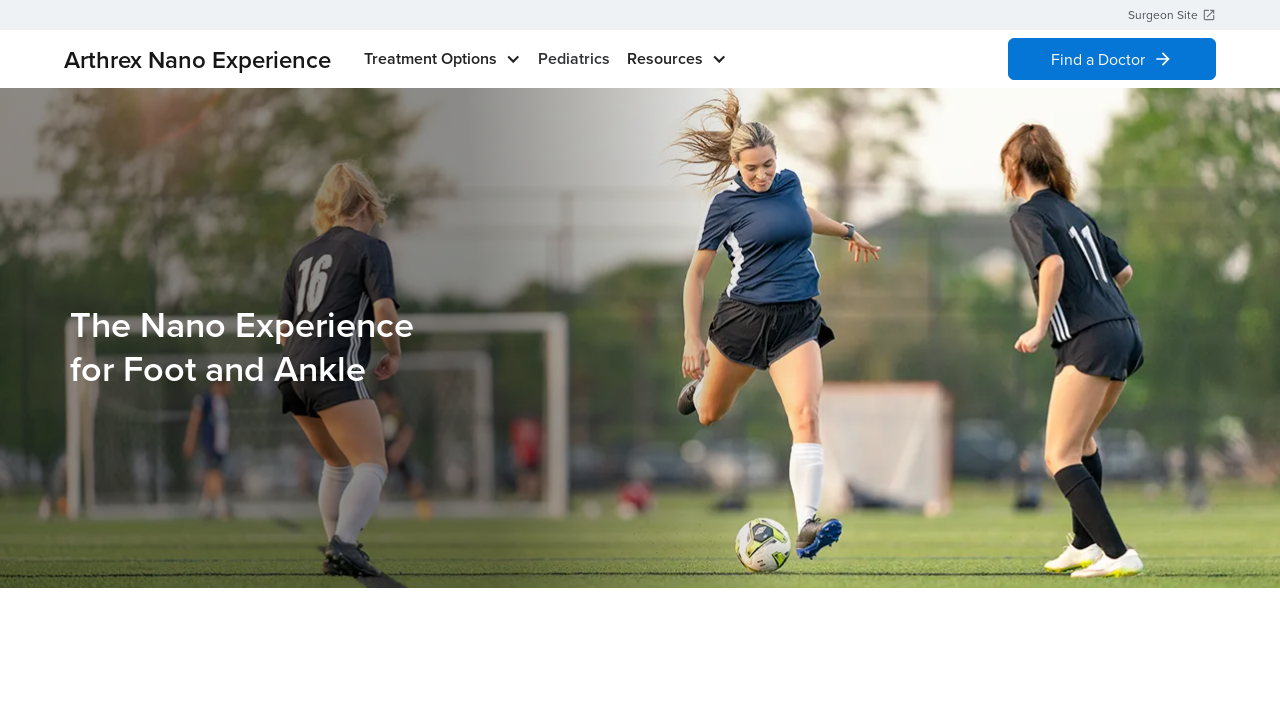

Selected accordion toggle 1 of 7
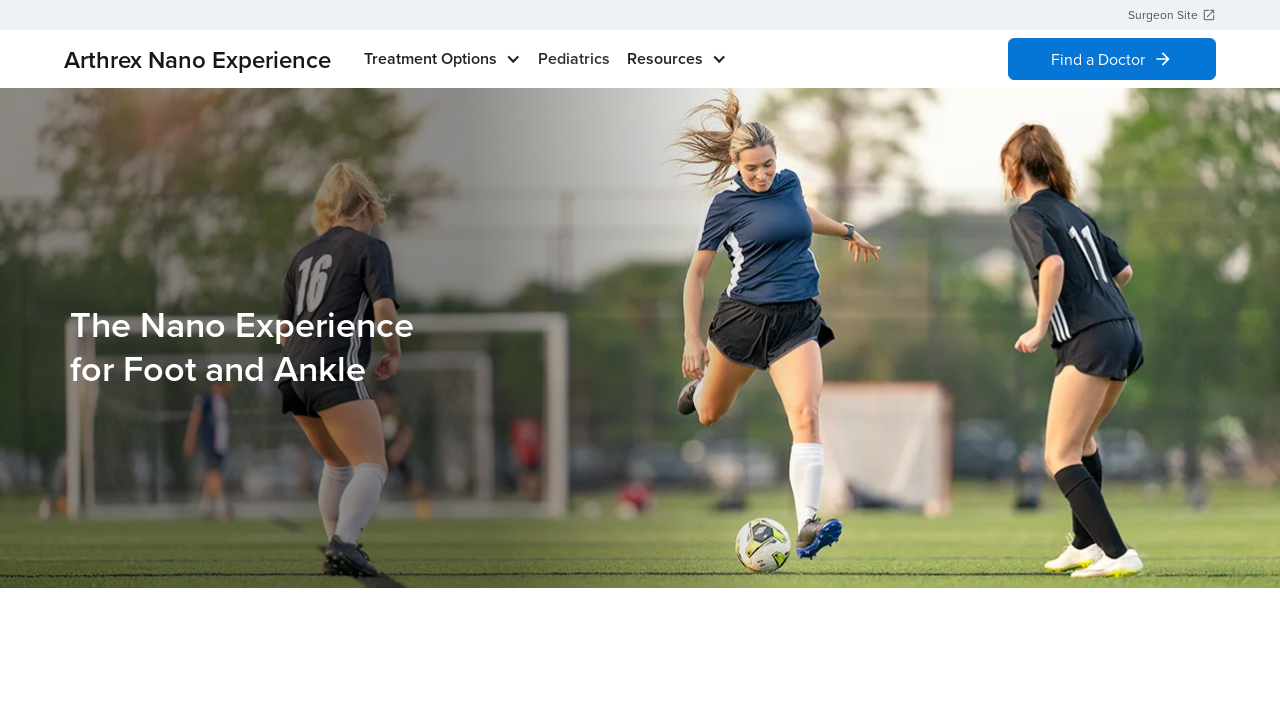

Scrolled accordion toggle 1 into view
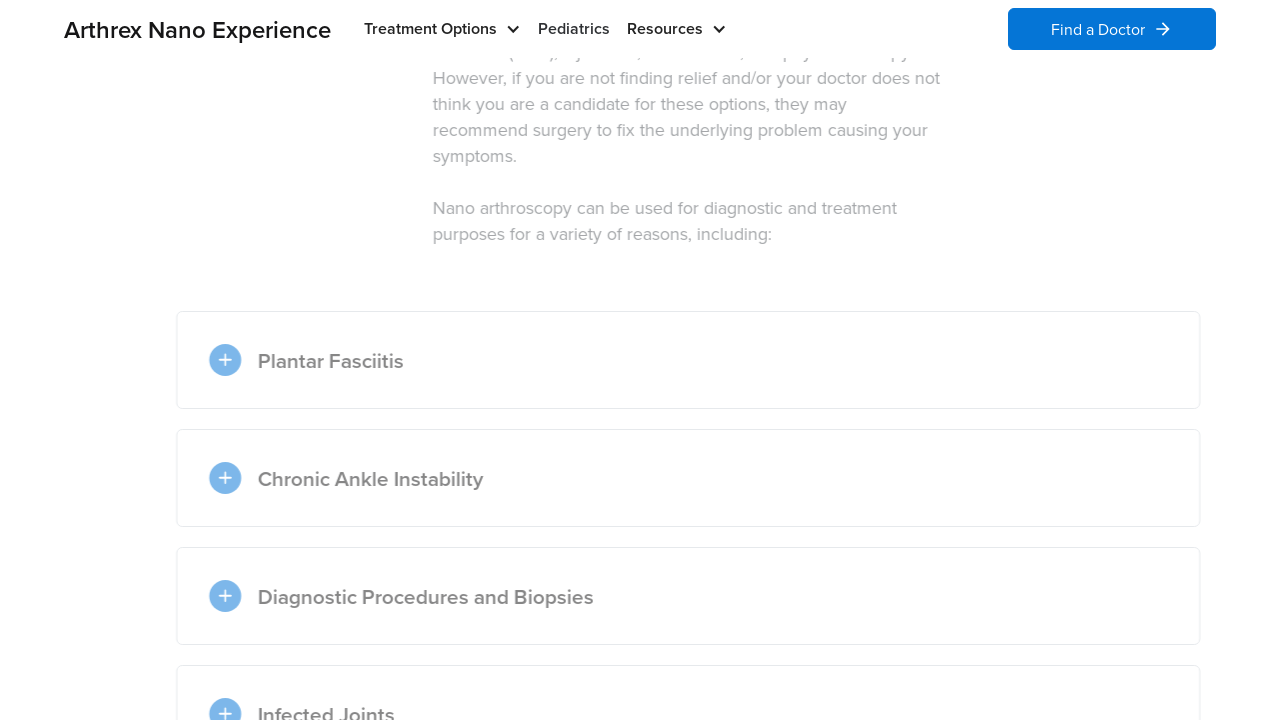

Waited 1 second for scroll animation
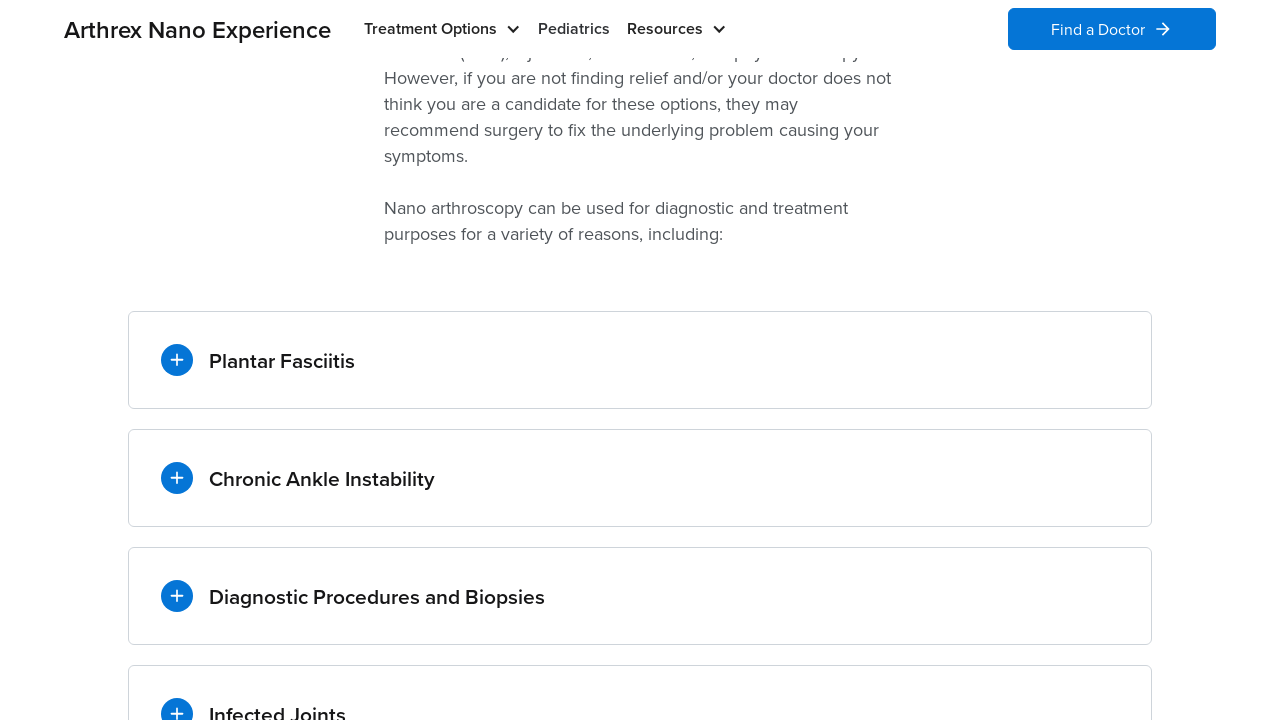

Clicked accordion toggle 1 at (640, 360) on .item_toggle.border-all-sides.w-dropdown-toggle >> nth=0
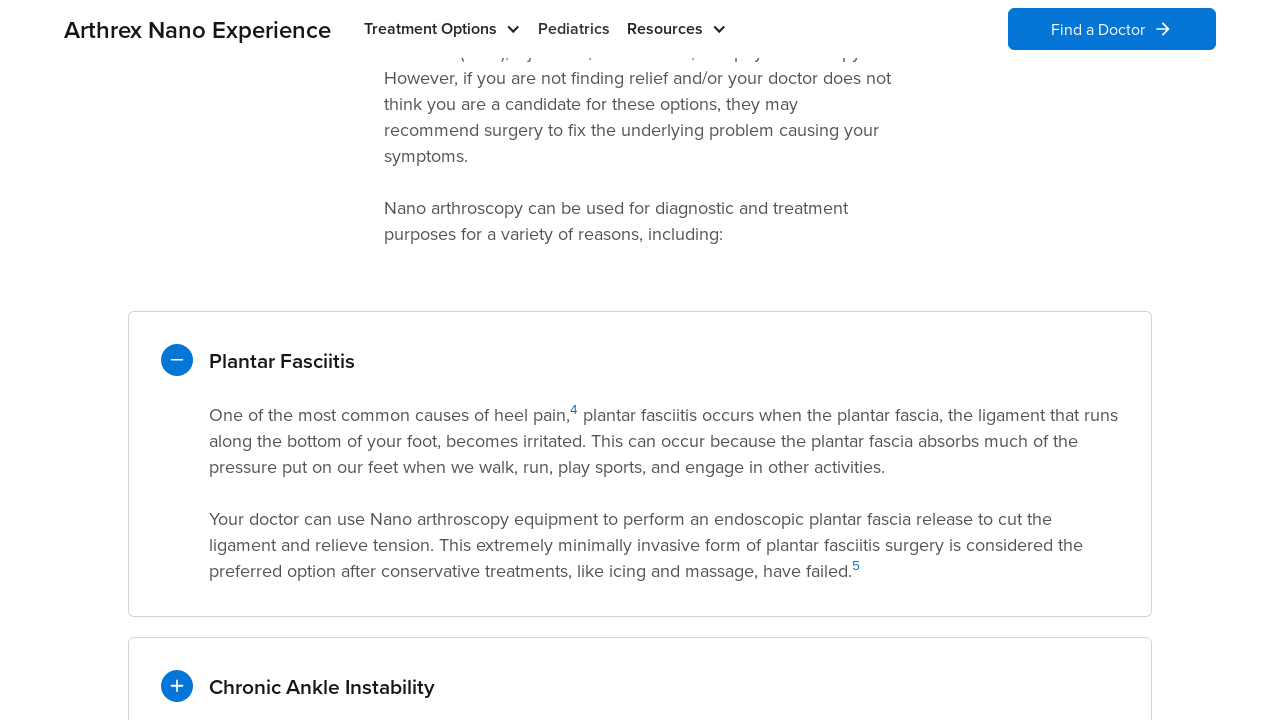

Waited 1 second for accordion to expand
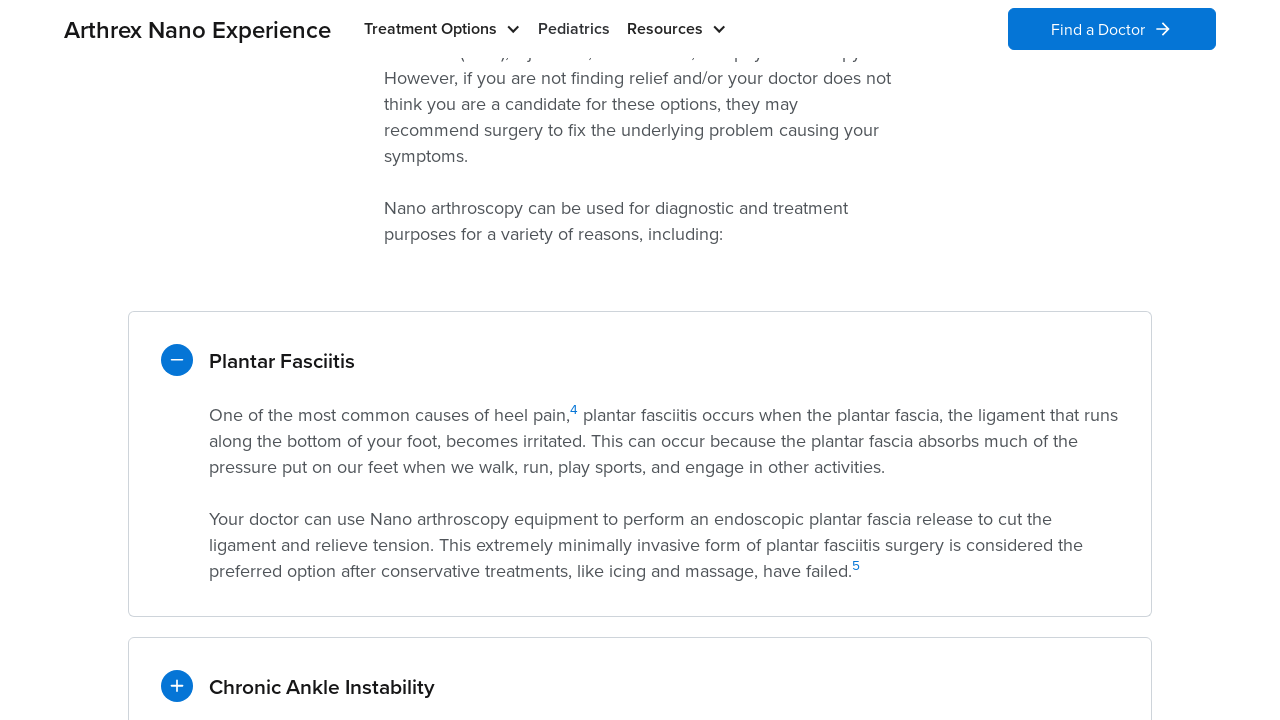

Retrieved aria-controls attribute: w-dropdown-list-5
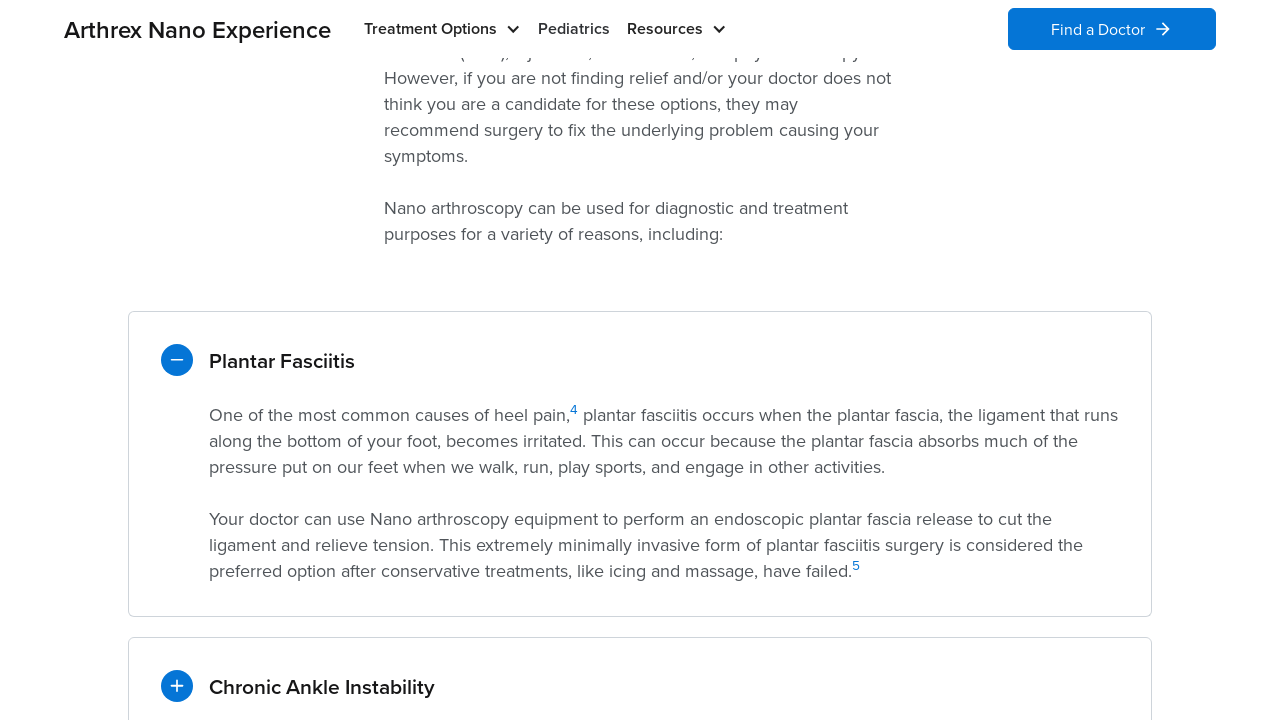

Located content panel with ID: w-dropdown-list-5
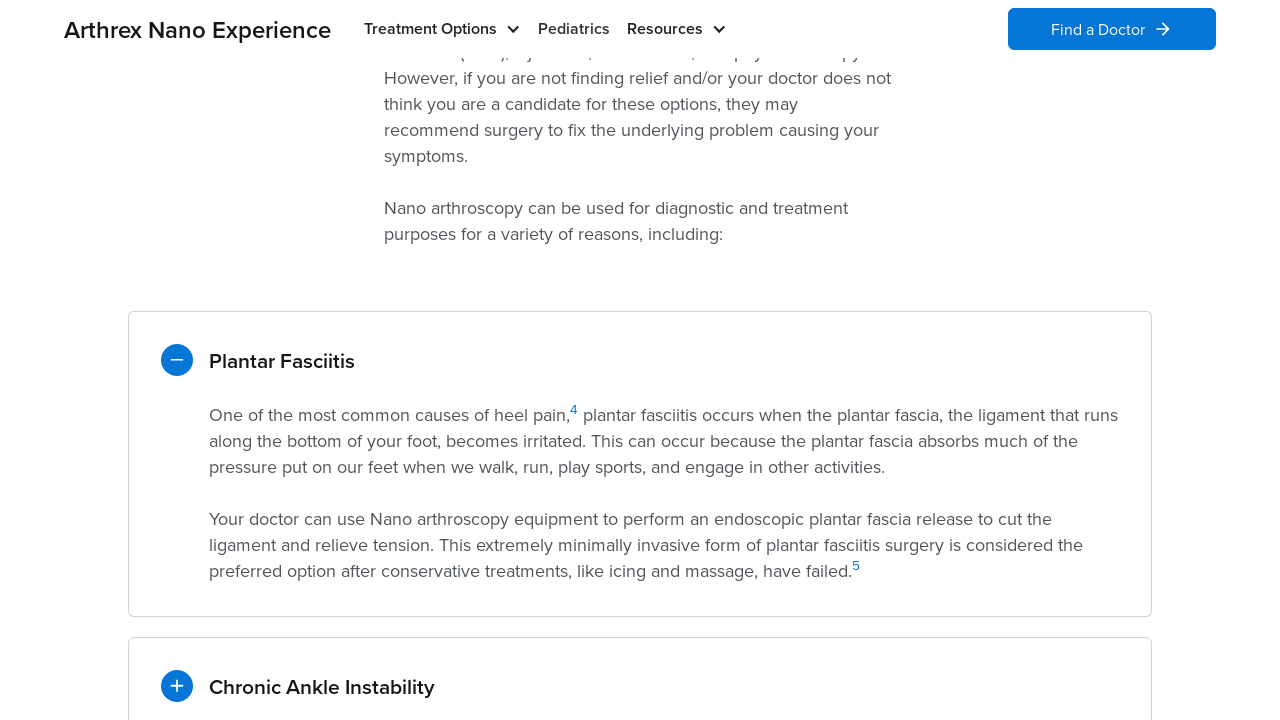

Verified content panel 1 is visible
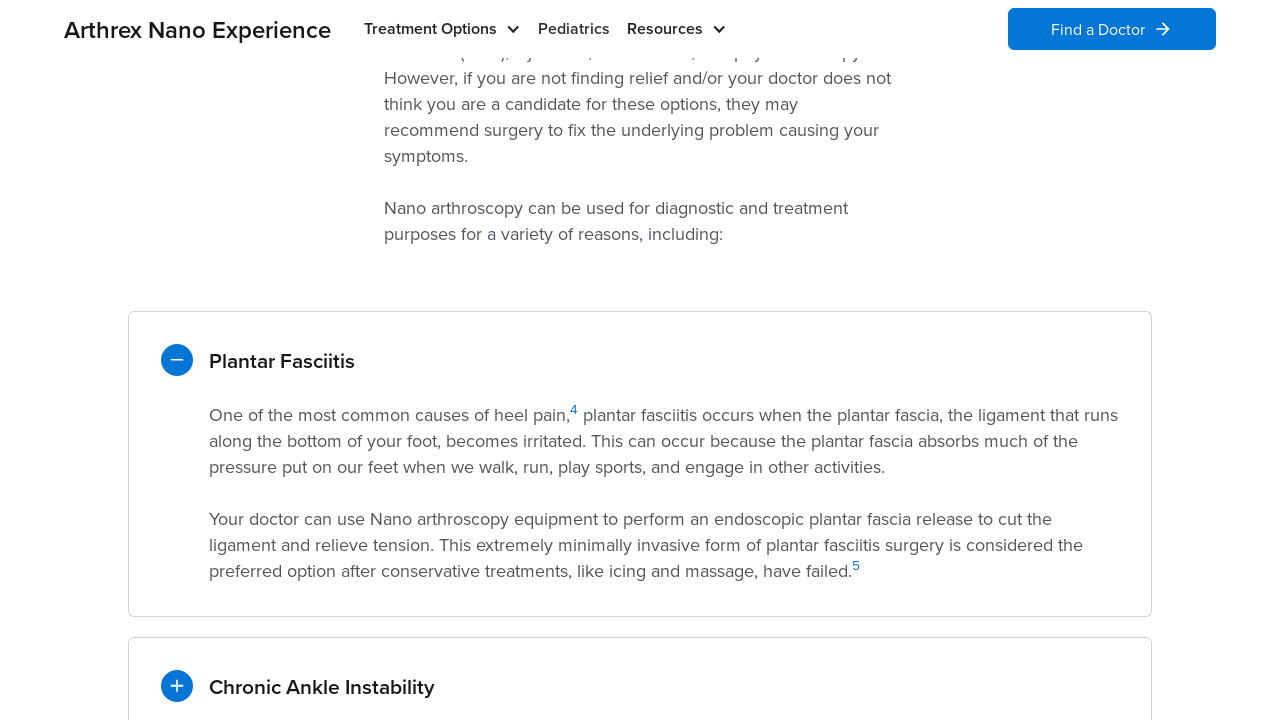

Selected accordion toggle 2 of 7
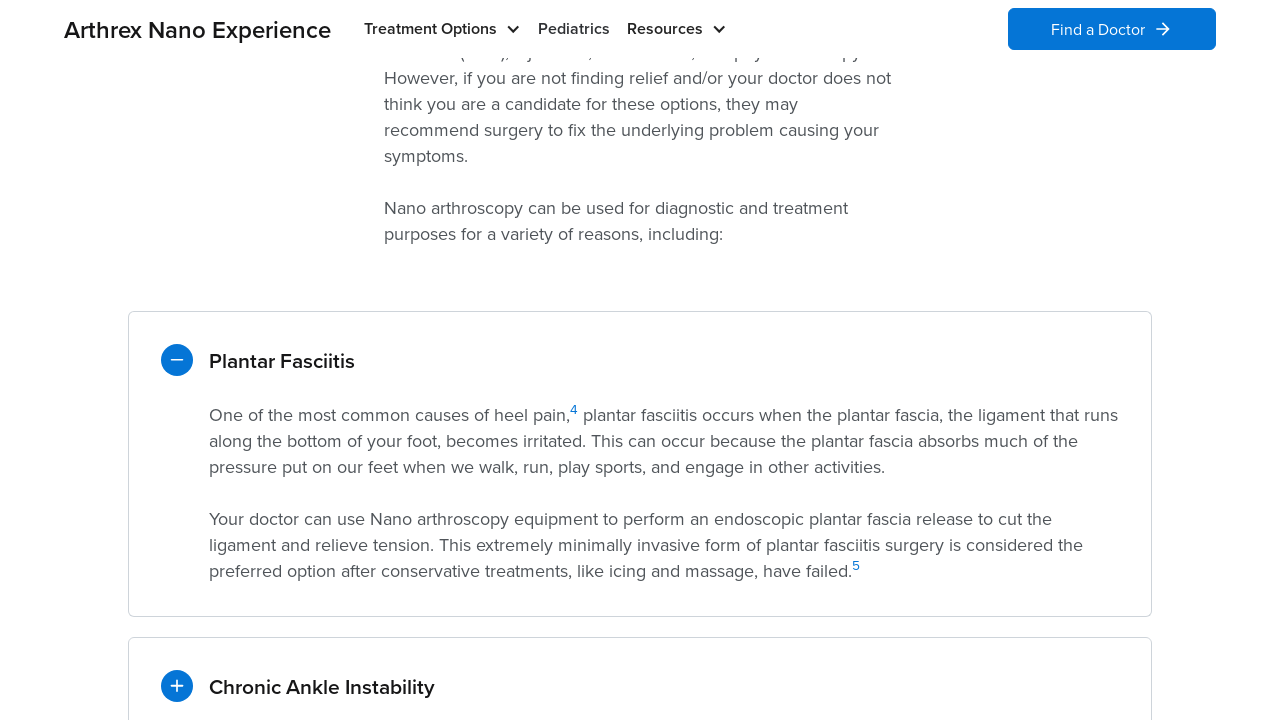

Scrolled accordion toggle 2 into view
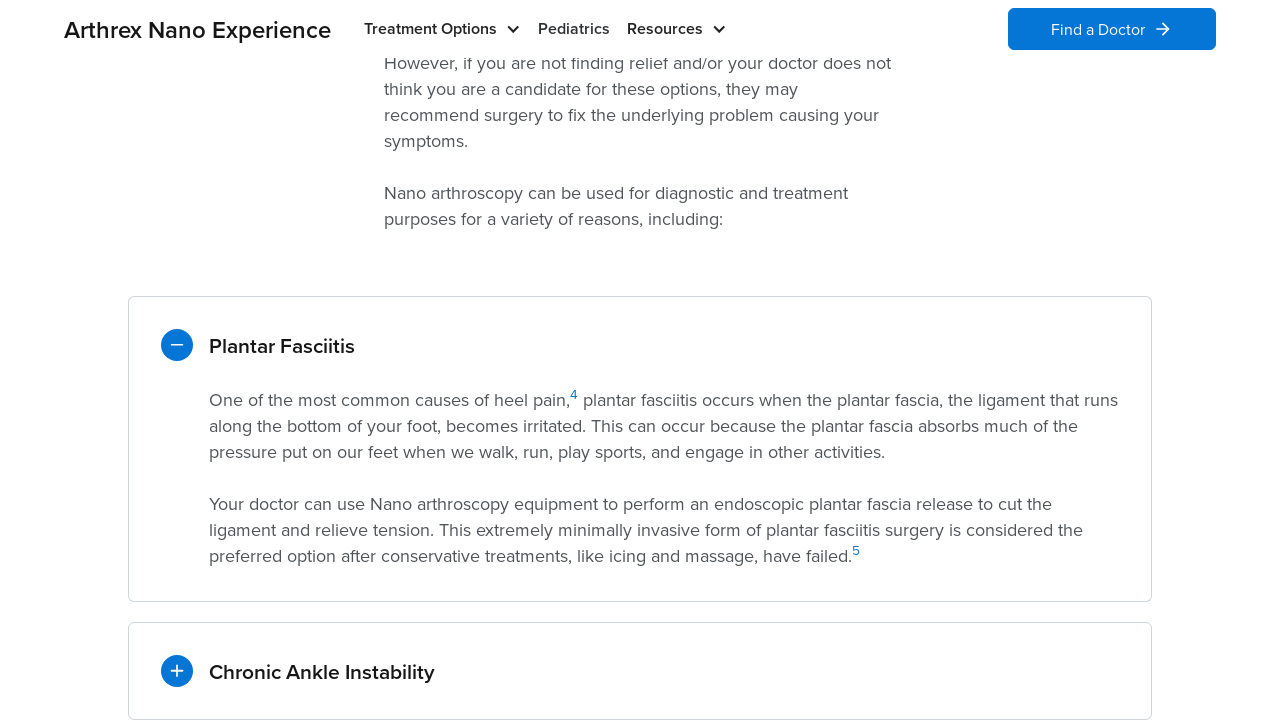

Waited 1 second for scroll animation
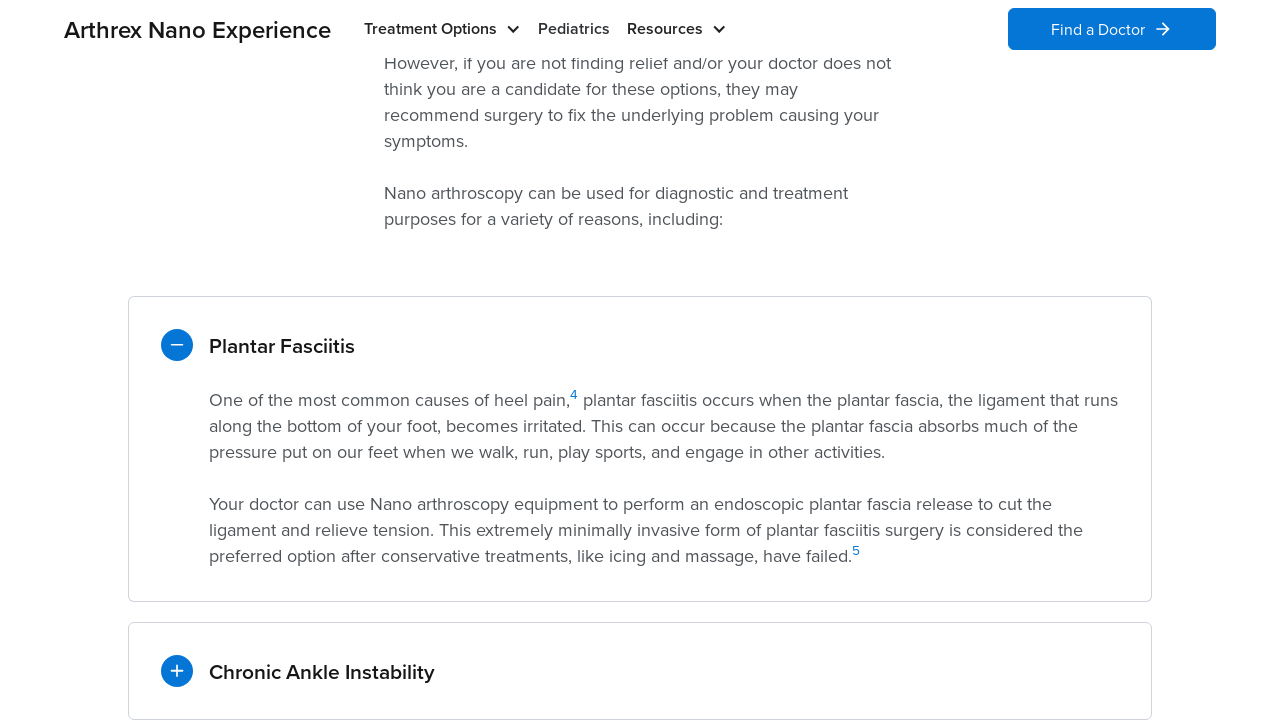

Clicked accordion toggle 2 at (640, 671) on .item_toggle.border-all-sides.w-dropdown-toggle >> nth=1
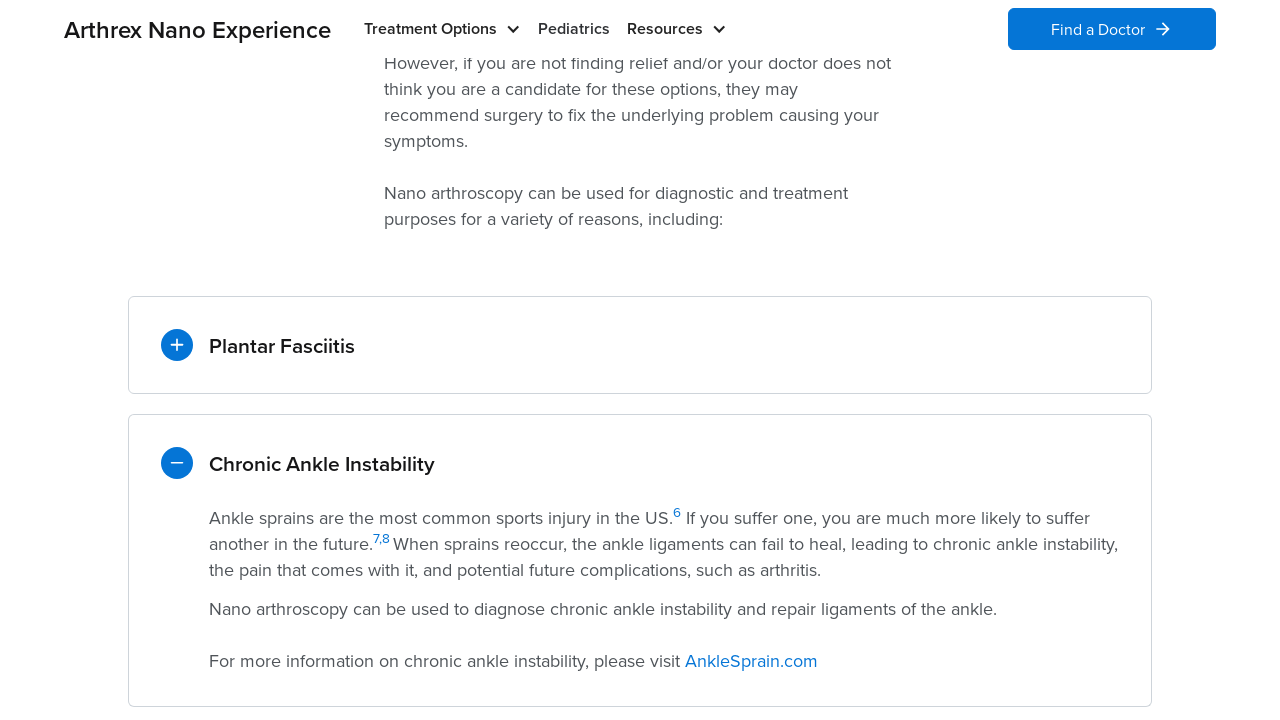

Waited 1 second for accordion to expand
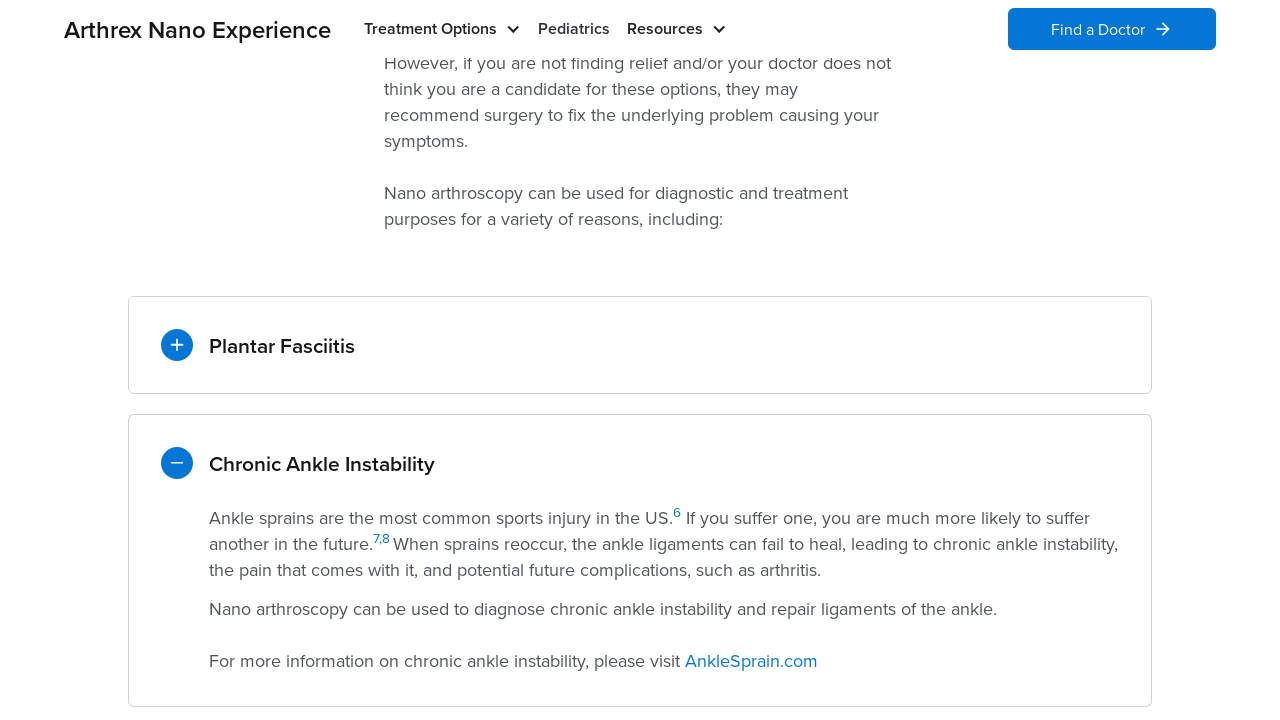

Retrieved aria-controls attribute: w-dropdown-list-6
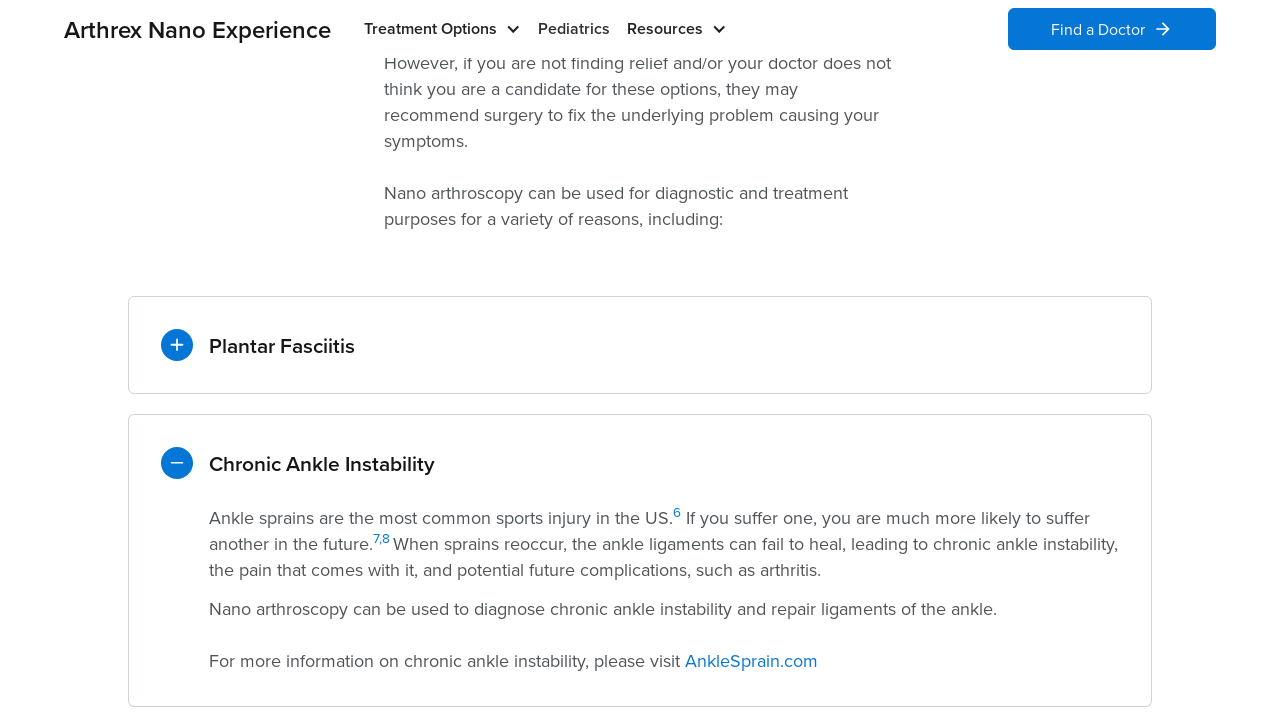

Located content panel with ID: w-dropdown-list-6
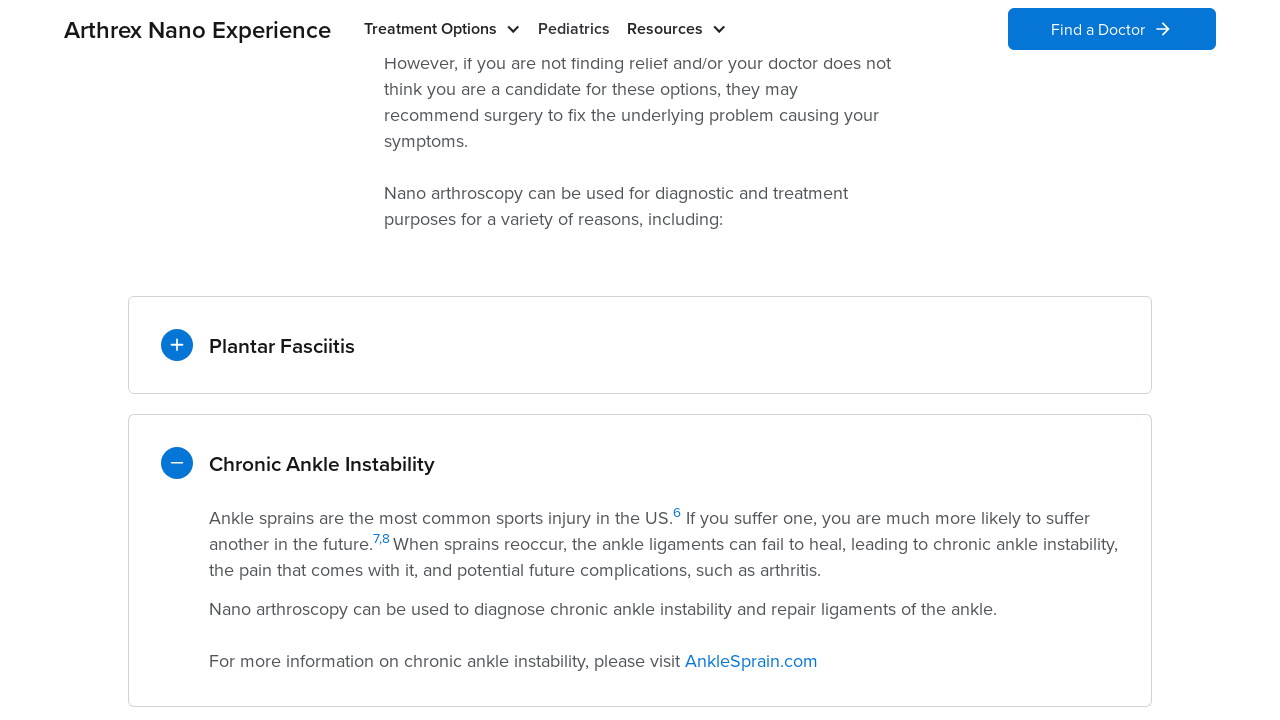

Verified content panel 2 is visible
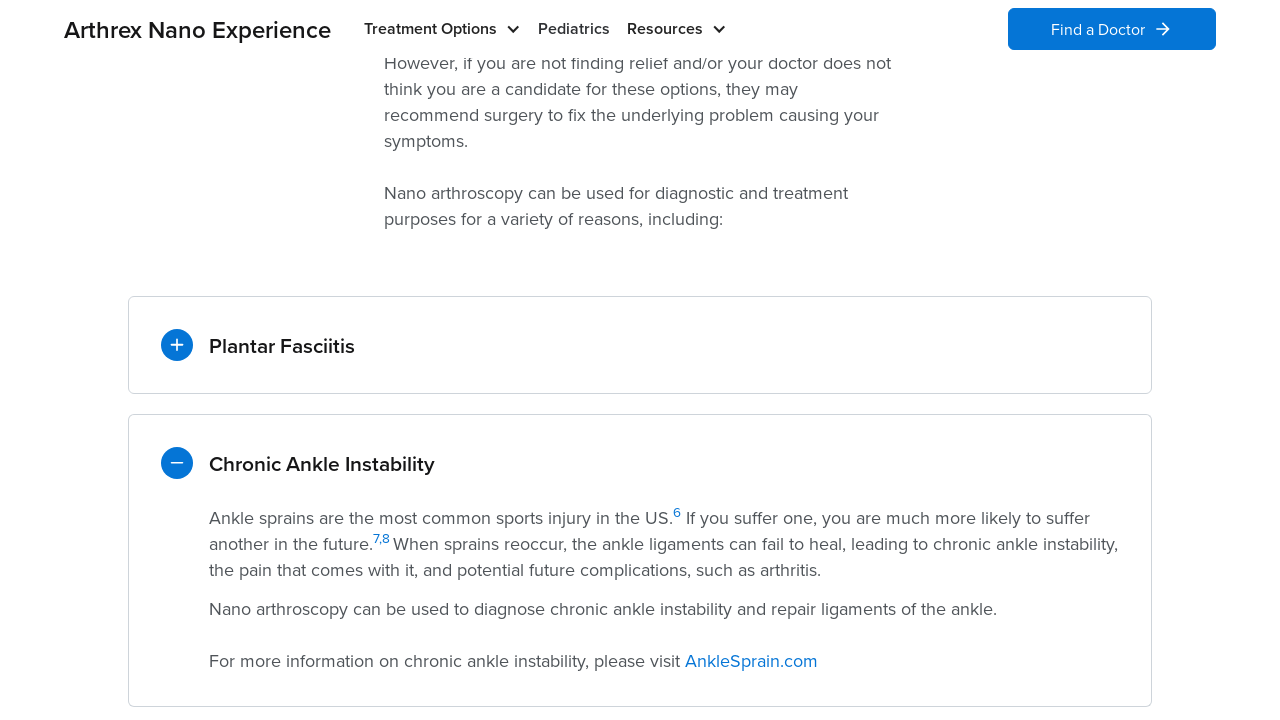

Selected accordion toggle 3 of 7
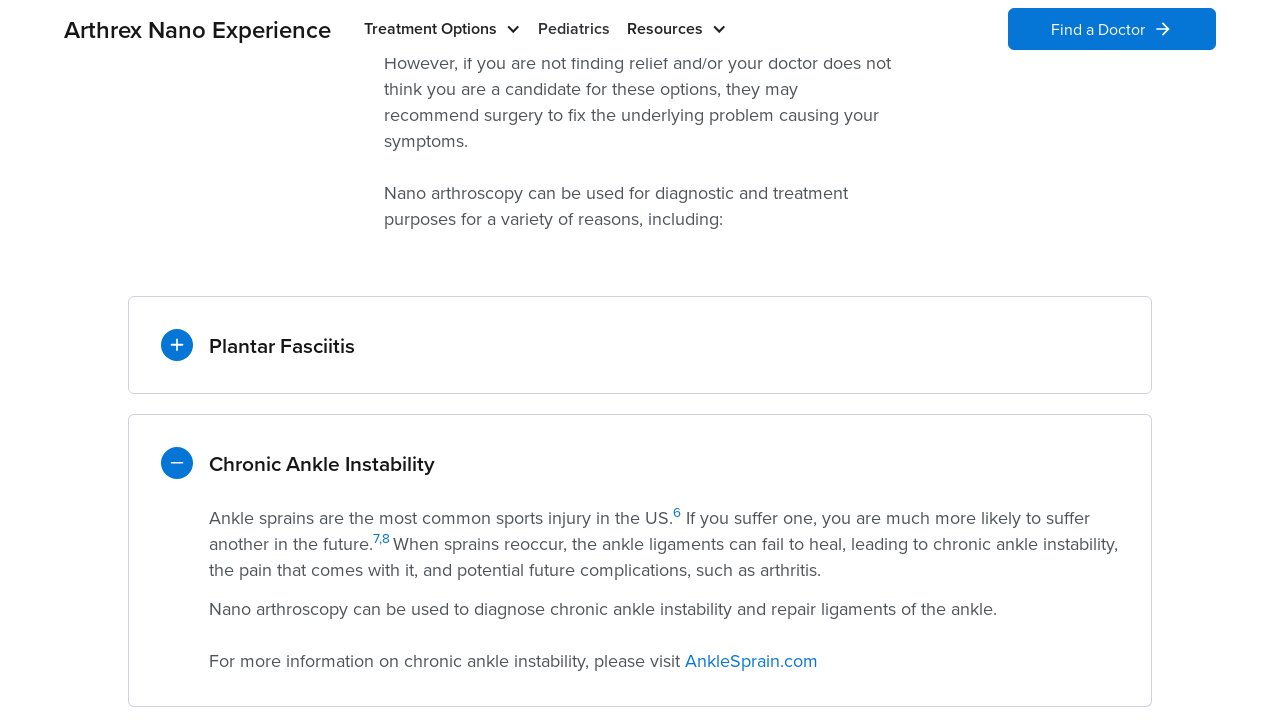

Scrolled accordion toggle 3 into view
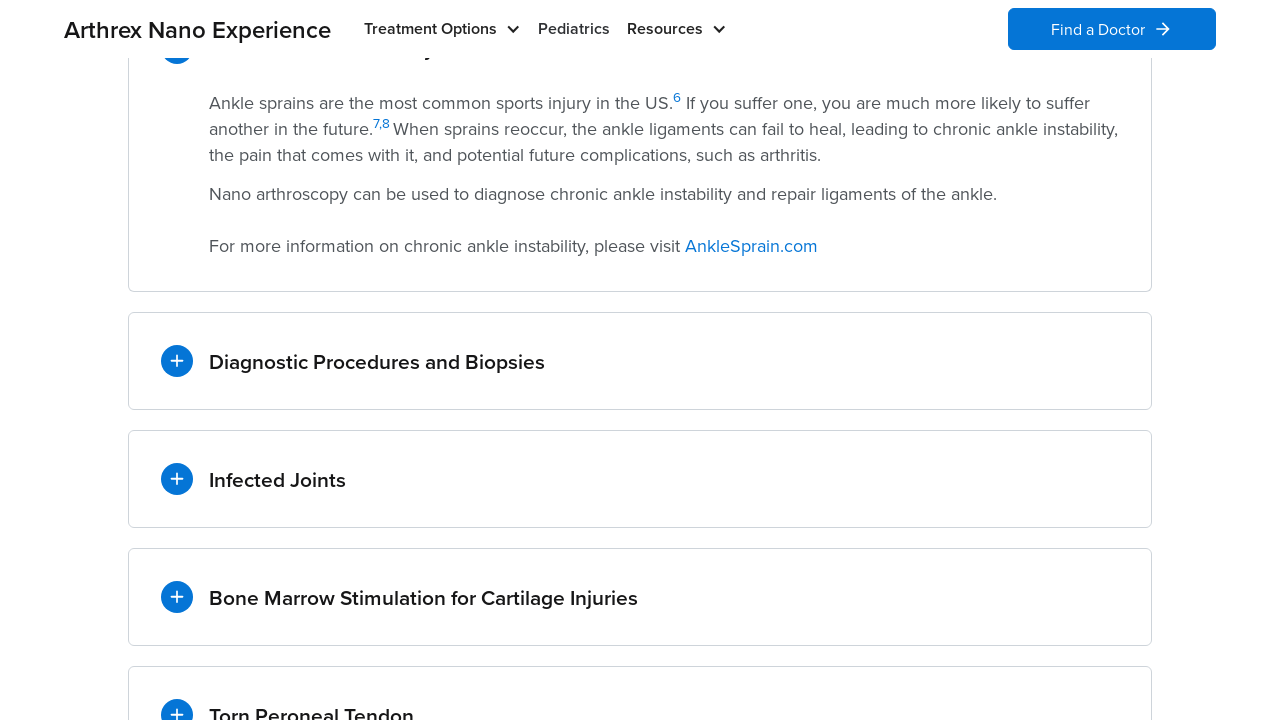

Waited 1 second for scroll animation
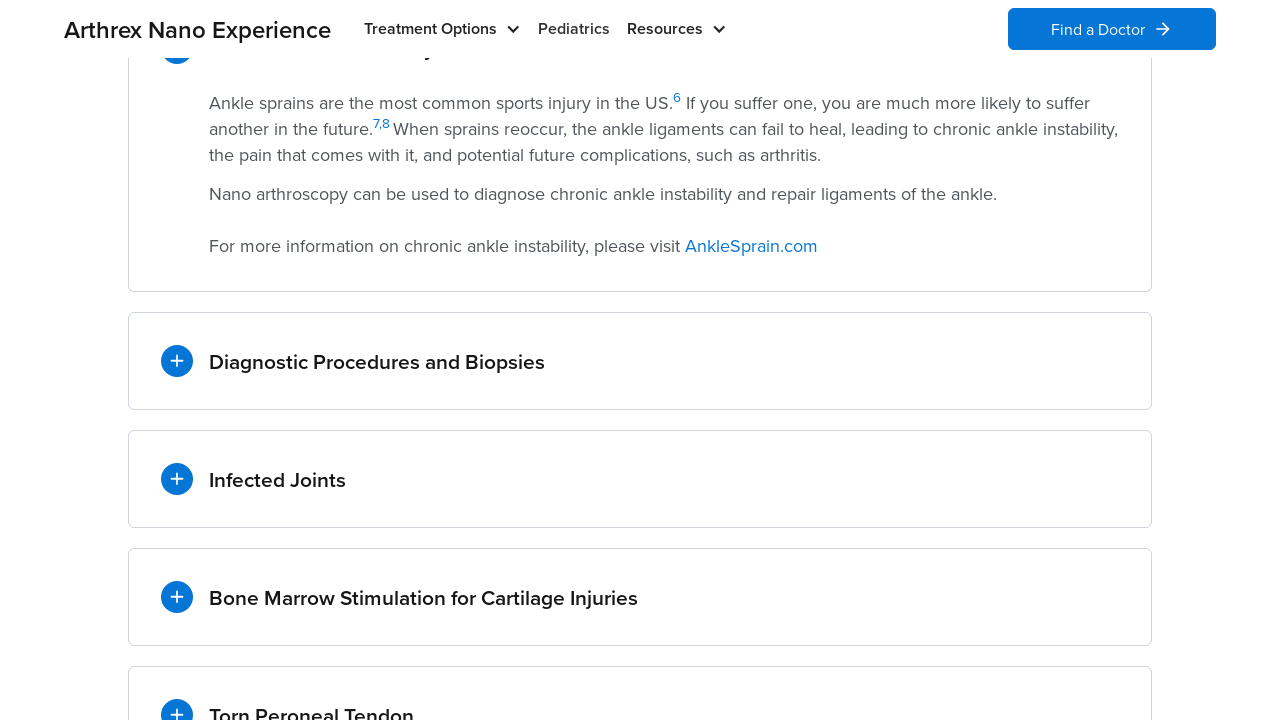

Clicked accordion toggle 3 at (640, 361) on .item_toggle.border-all-sides.w-dropdown-toggle >> nth=2
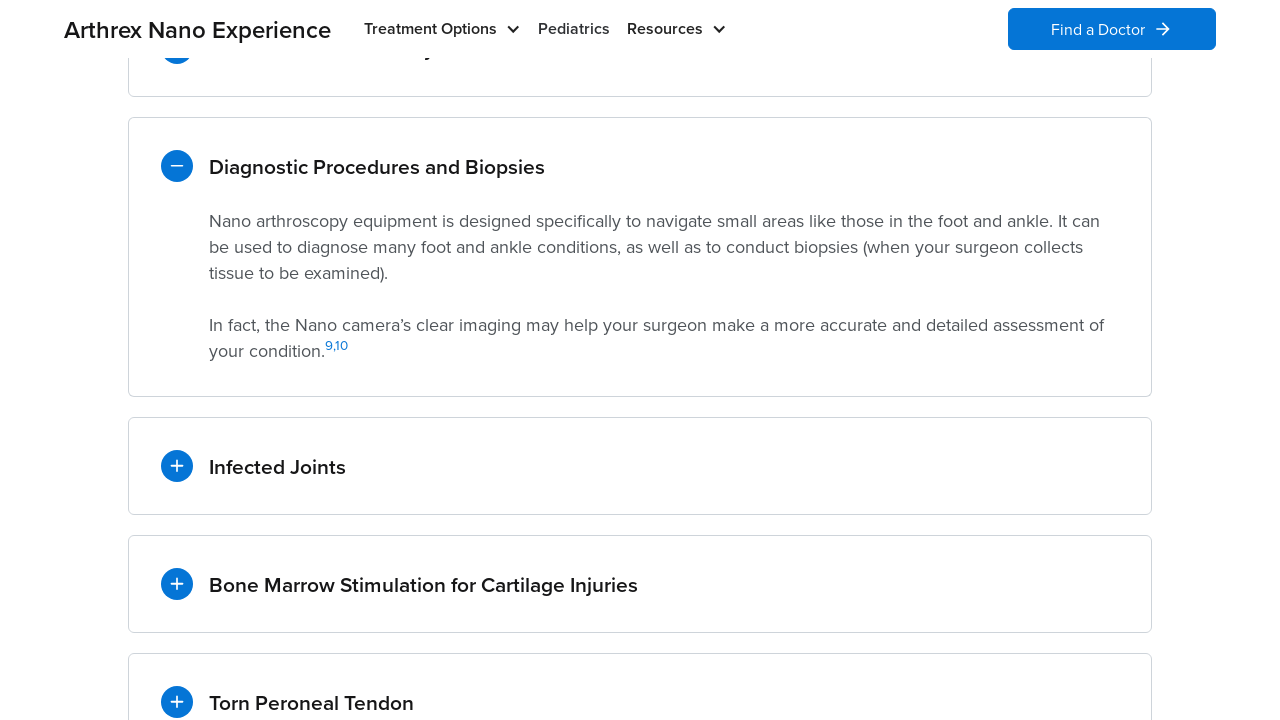

Waited 1 second for accordion to expand
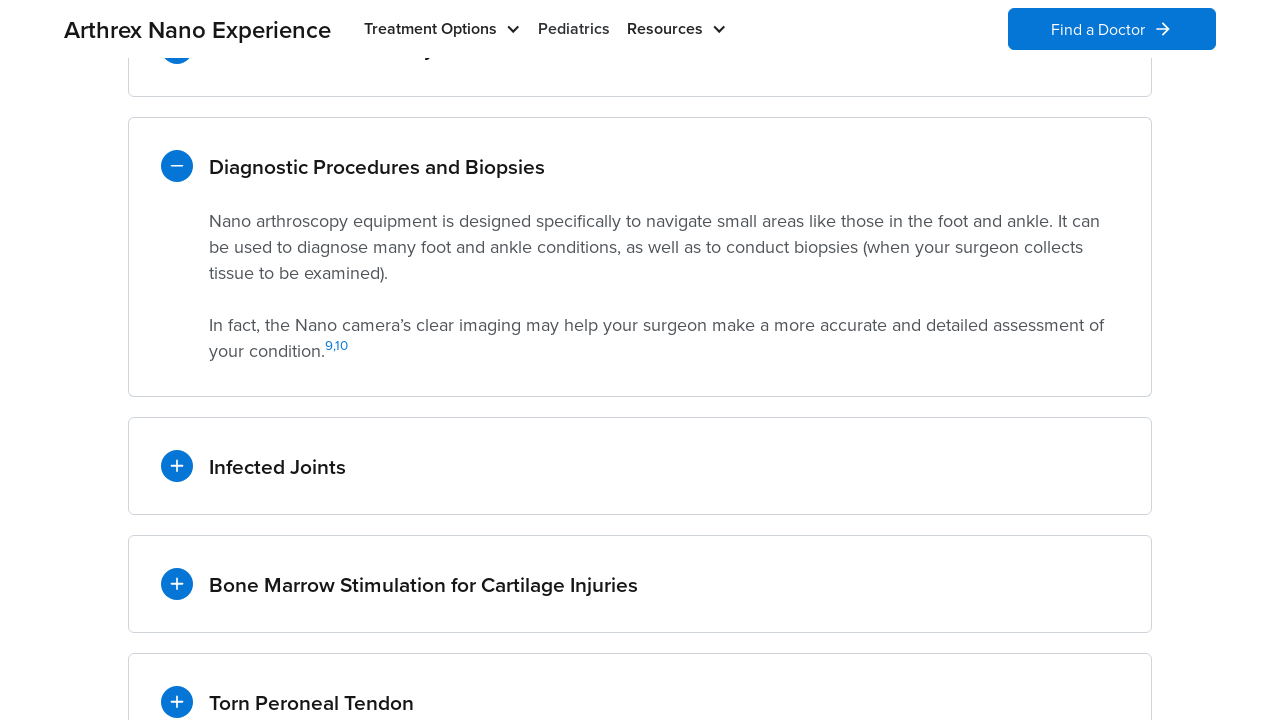

Retrieved aria-controls attribute: w-dropdown-list-7
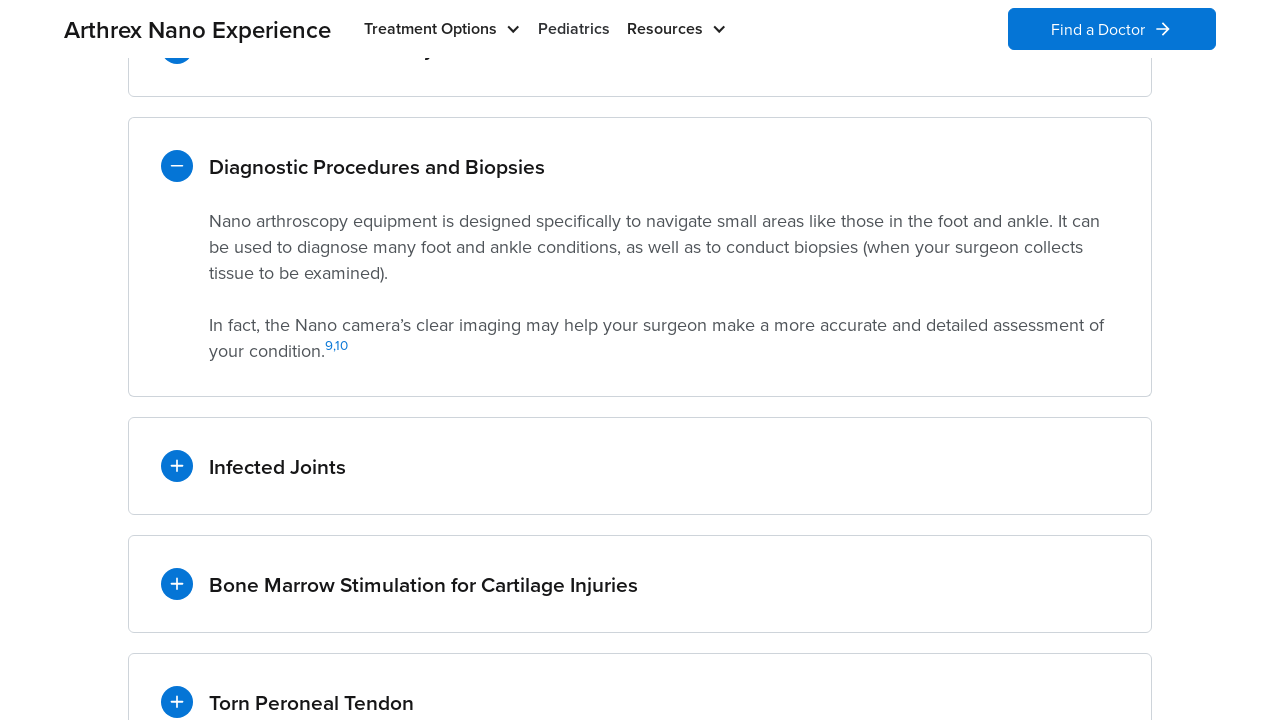

Located content panel with ID: w-dropdown-list-7
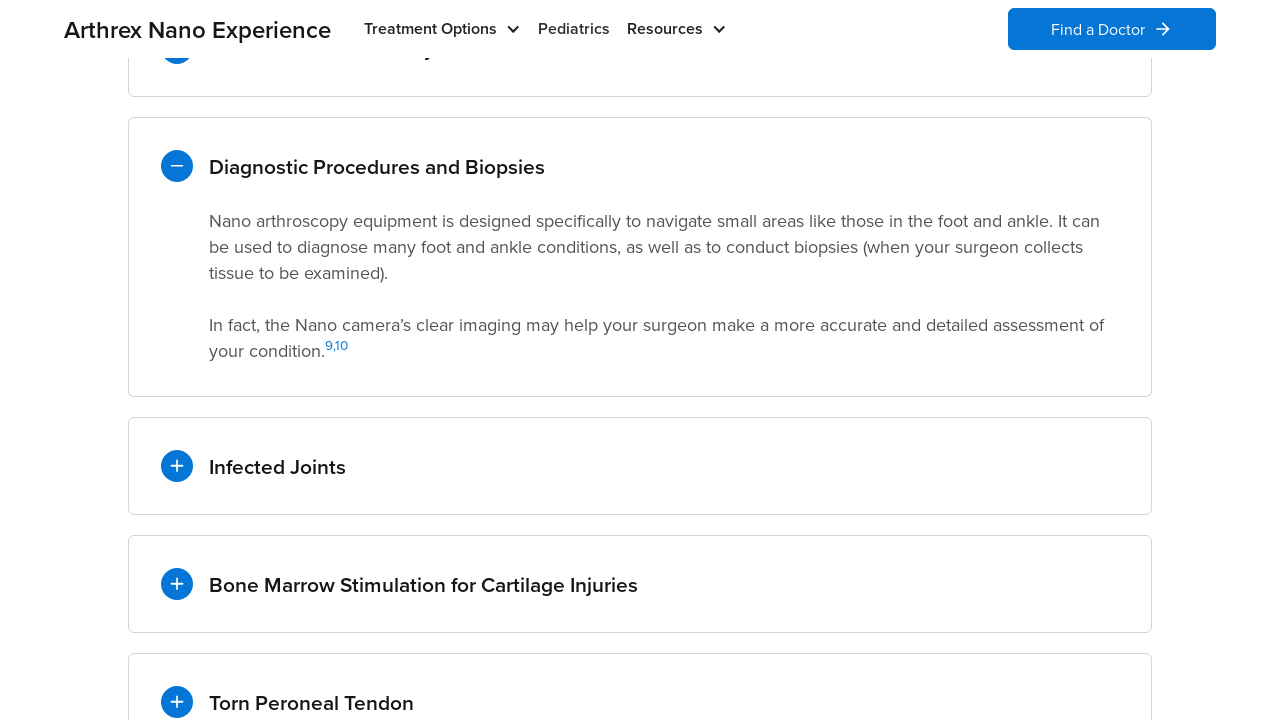

Verified content panel 3 is visible
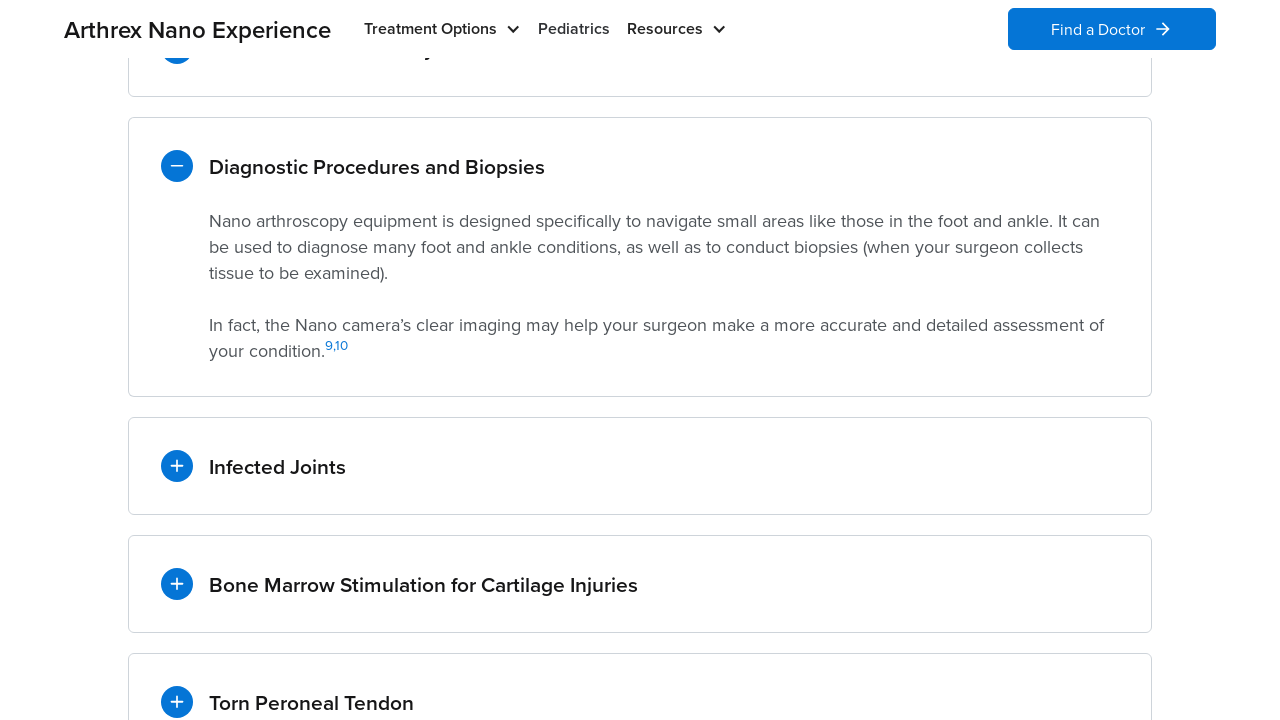

Selected accordion toggle 4 of 7
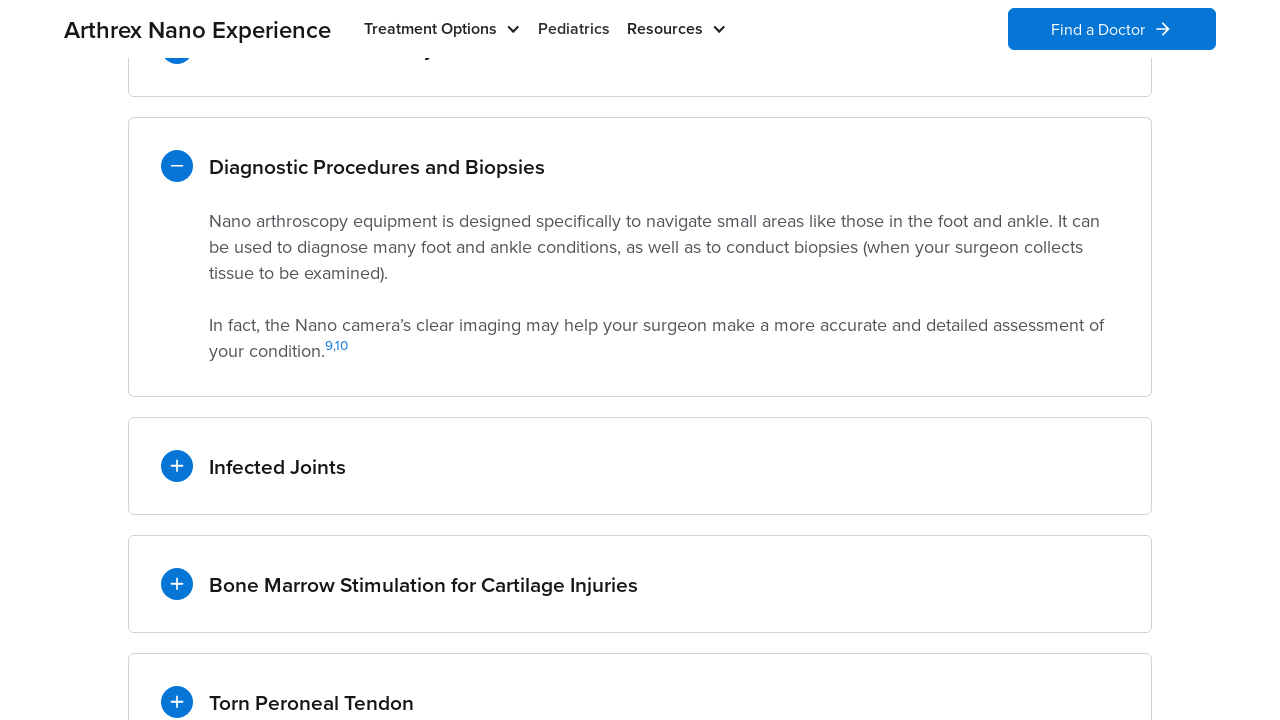

Scrolled accordion toggle 4 into view
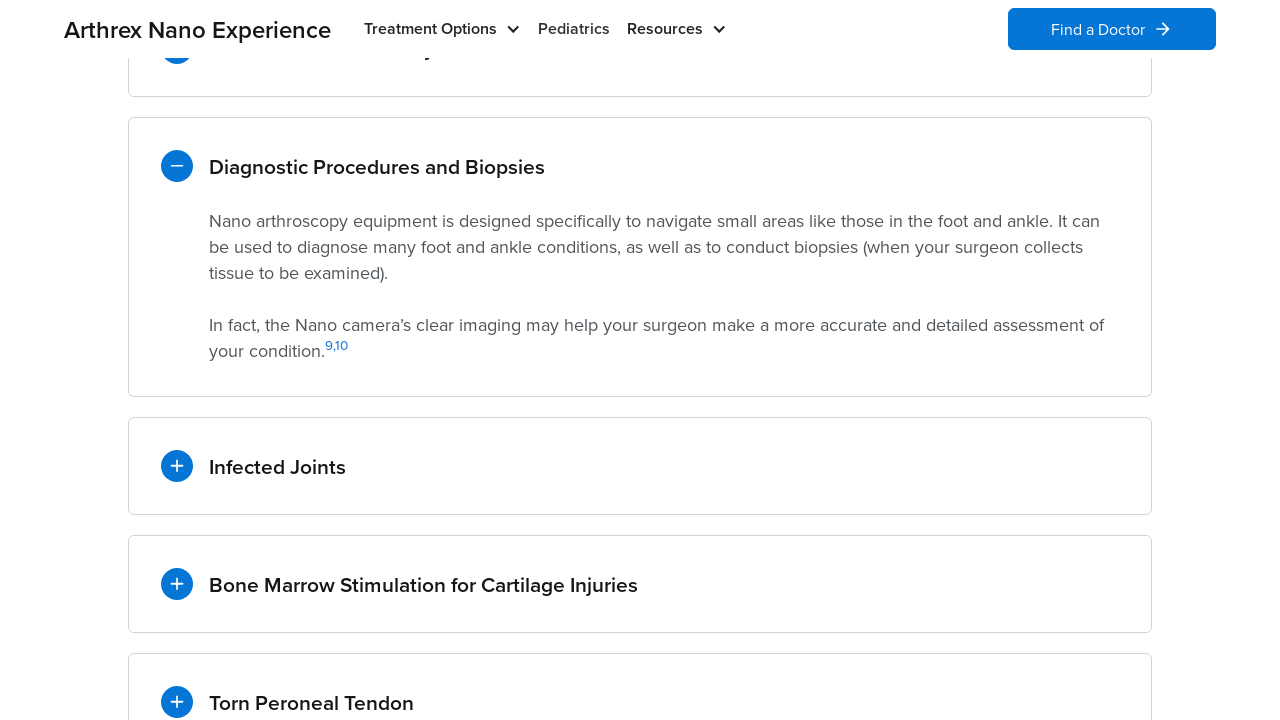

Waited 1 second for scroll animation
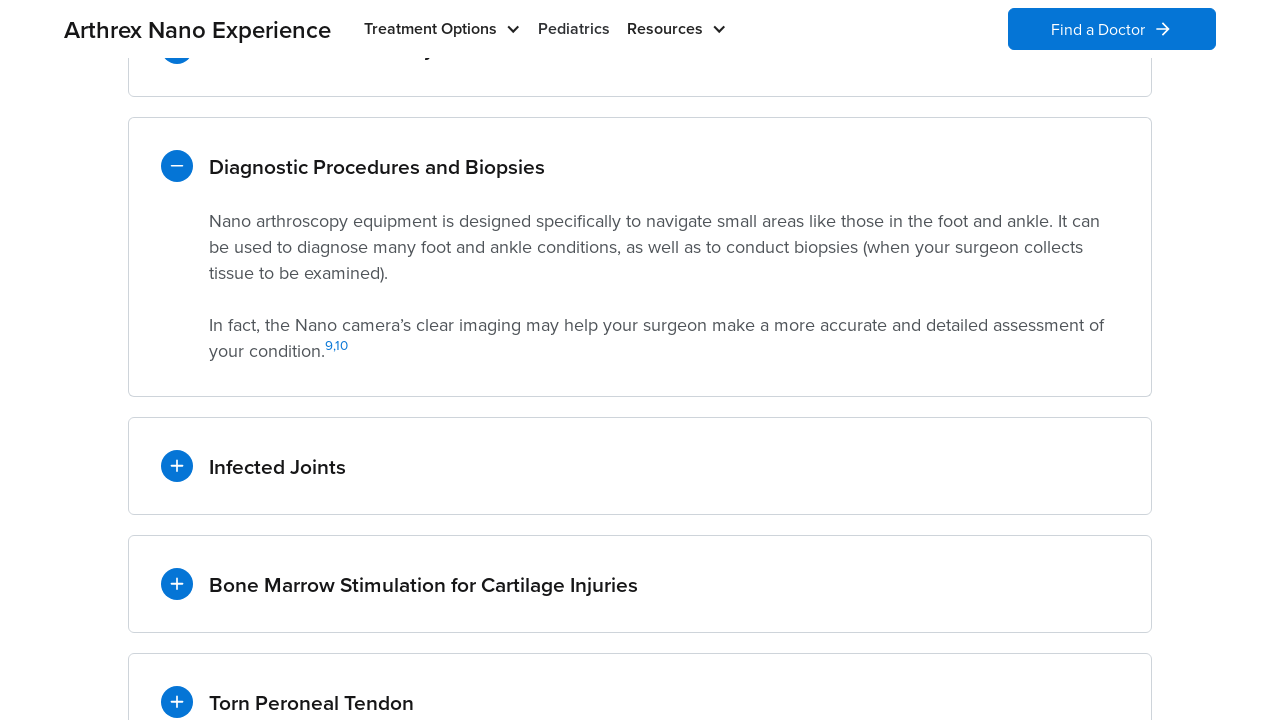

Clicked accordion toggle 4 at (640, 466) on .item_toggle.border-all-sides.w-dropdown-toggle >> nth=3
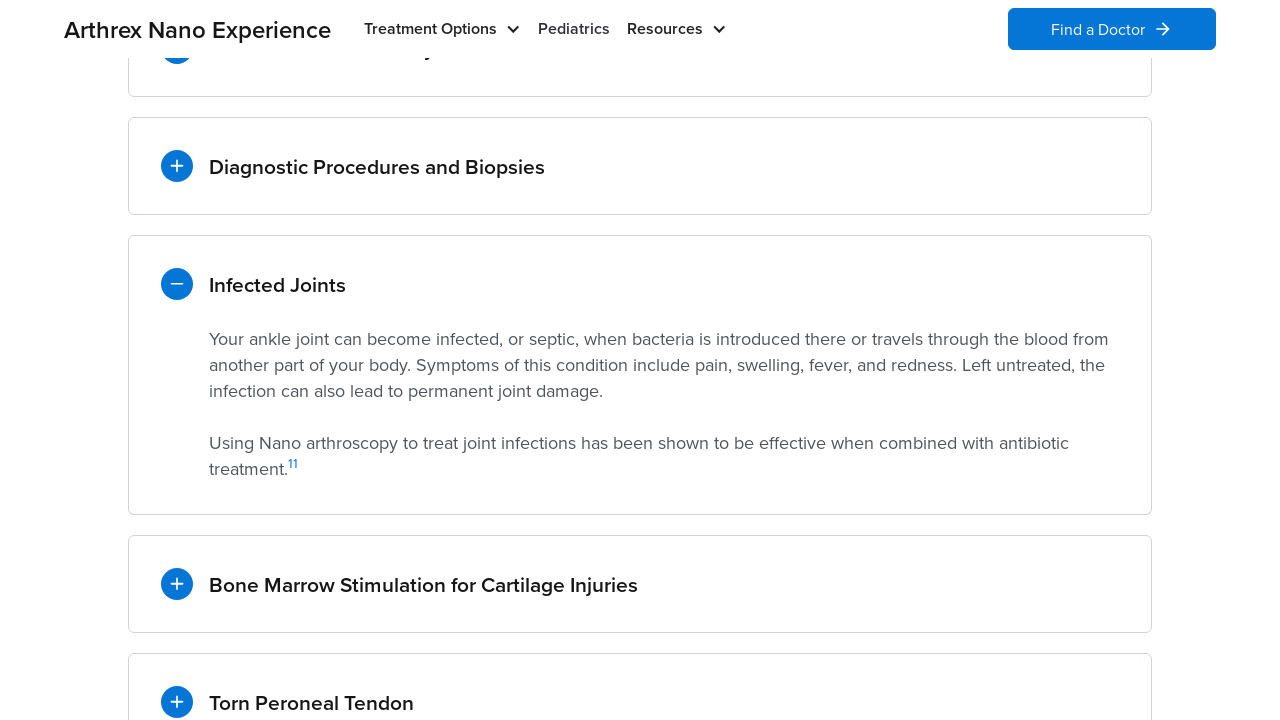

Waited 1 second for accordion to expand
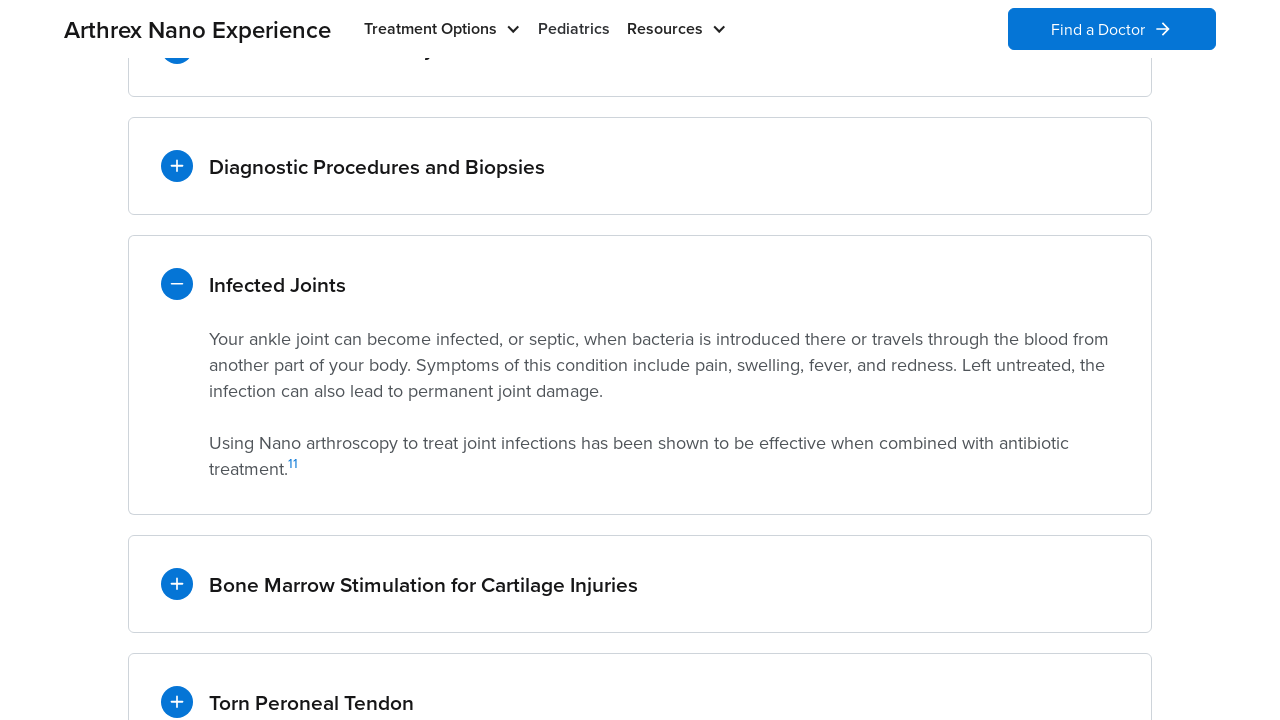

Retrieved aria-controls attribute: w-dropdown-list-8
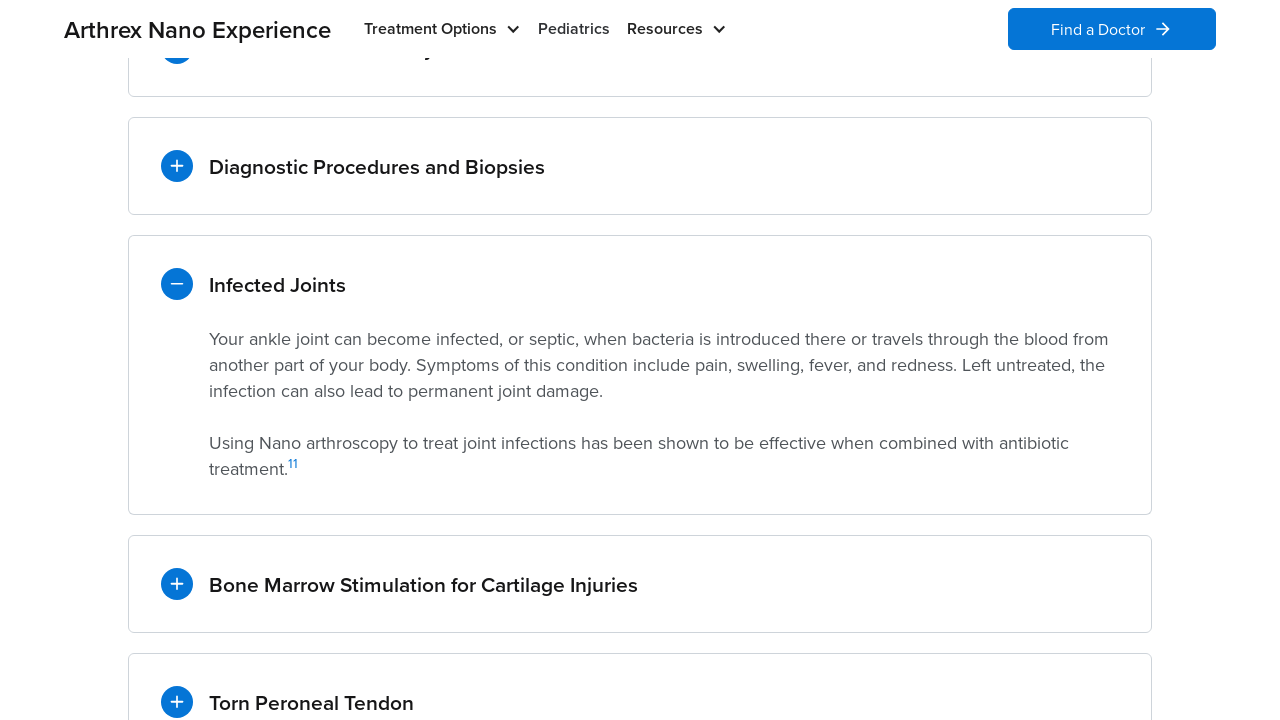

Located content panel with ID: w-dropdown-list-8
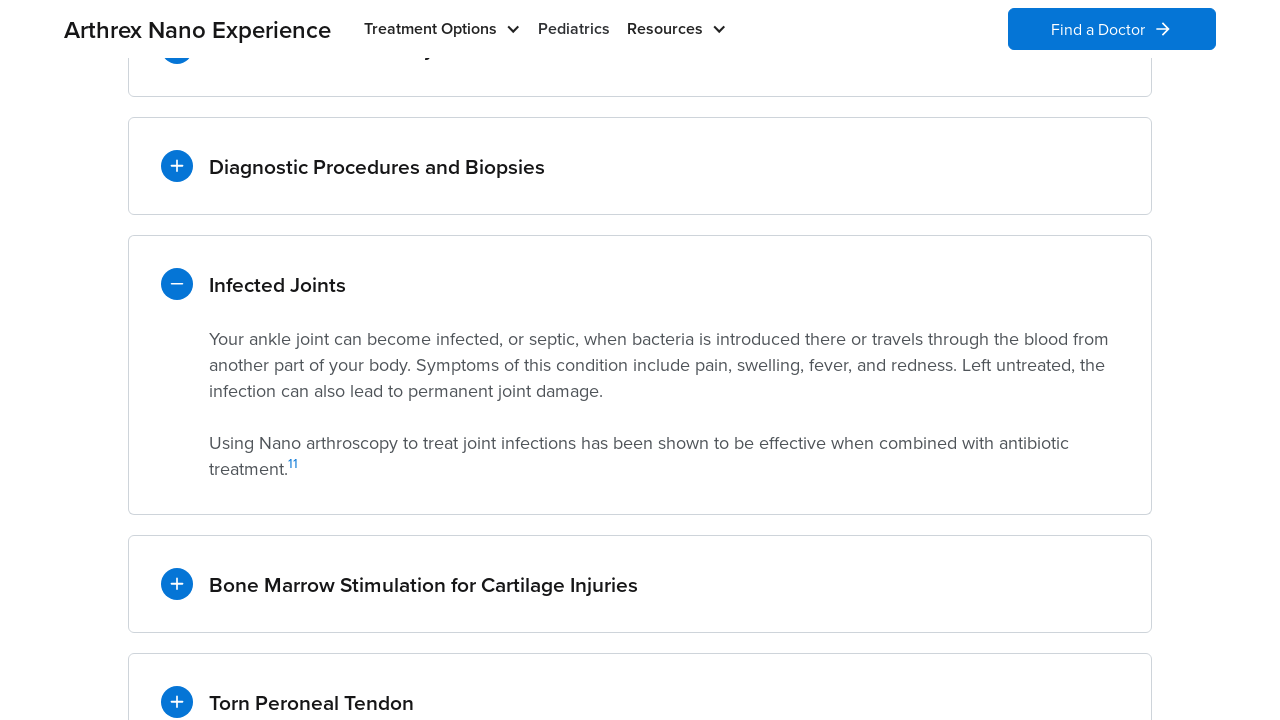

Verified content panel 4 is visible
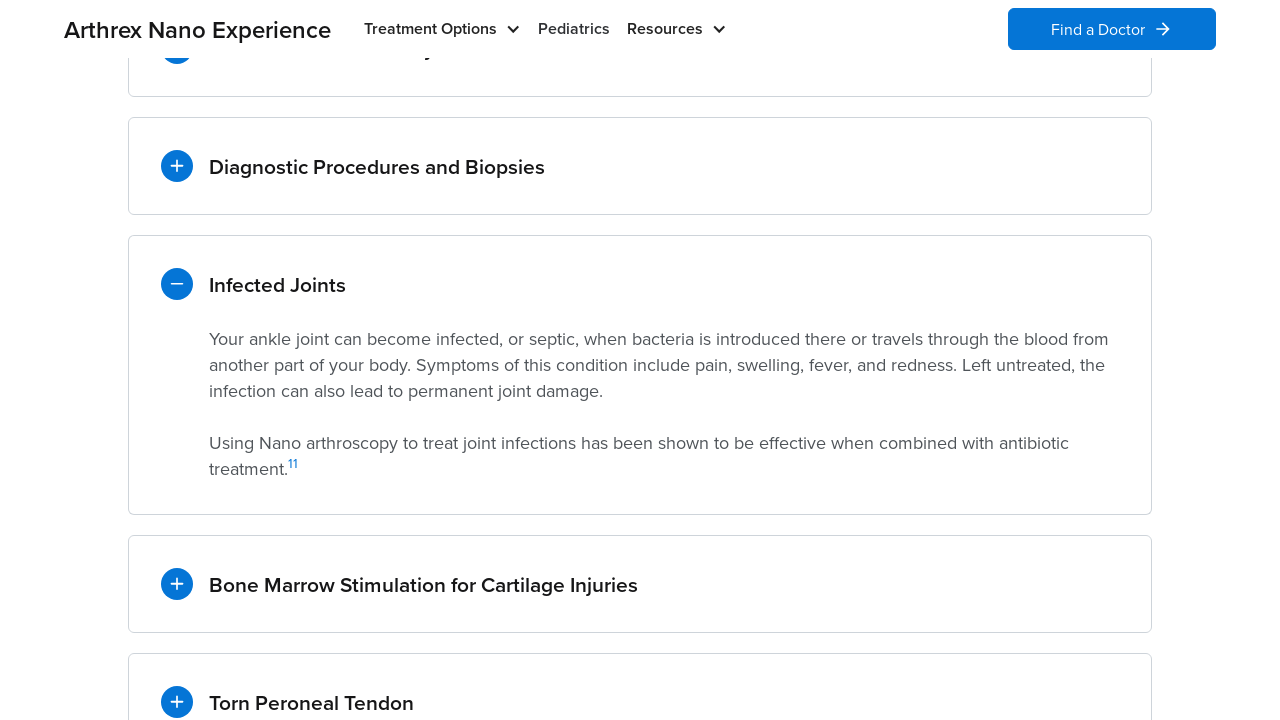

Selected accordion toggle 5 of 7
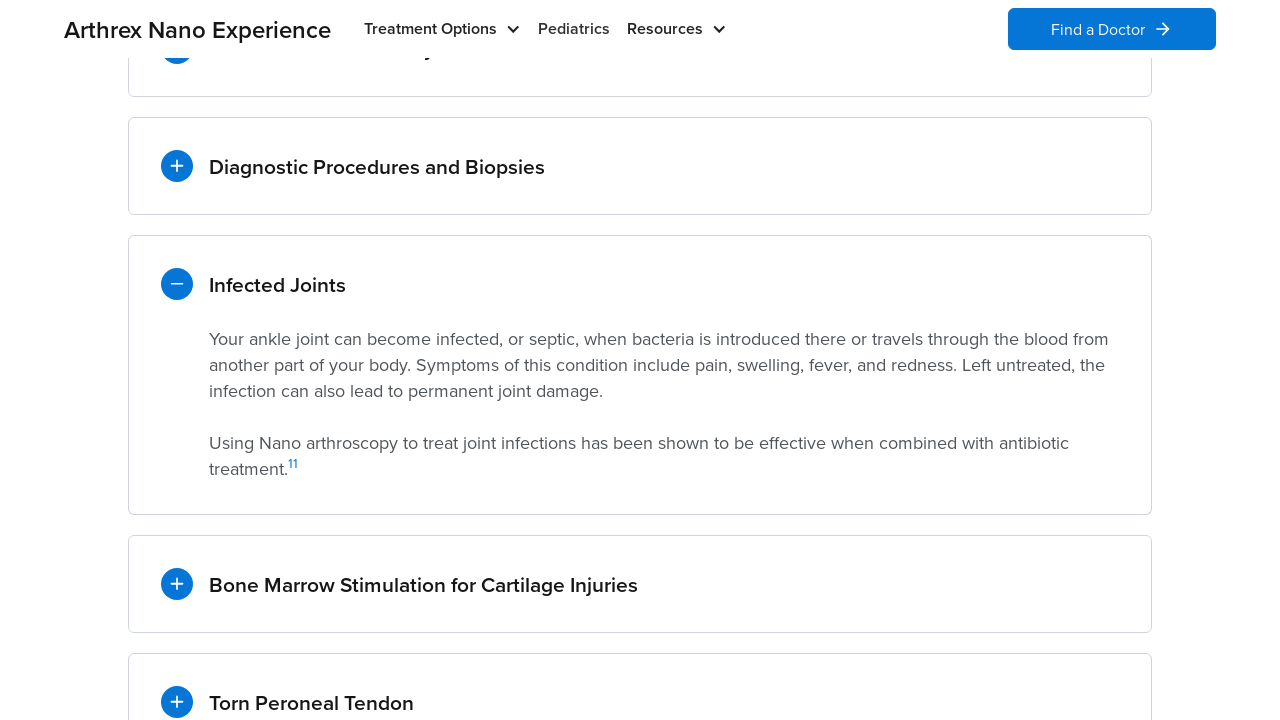

Scrolled accordion toggle 5 into view
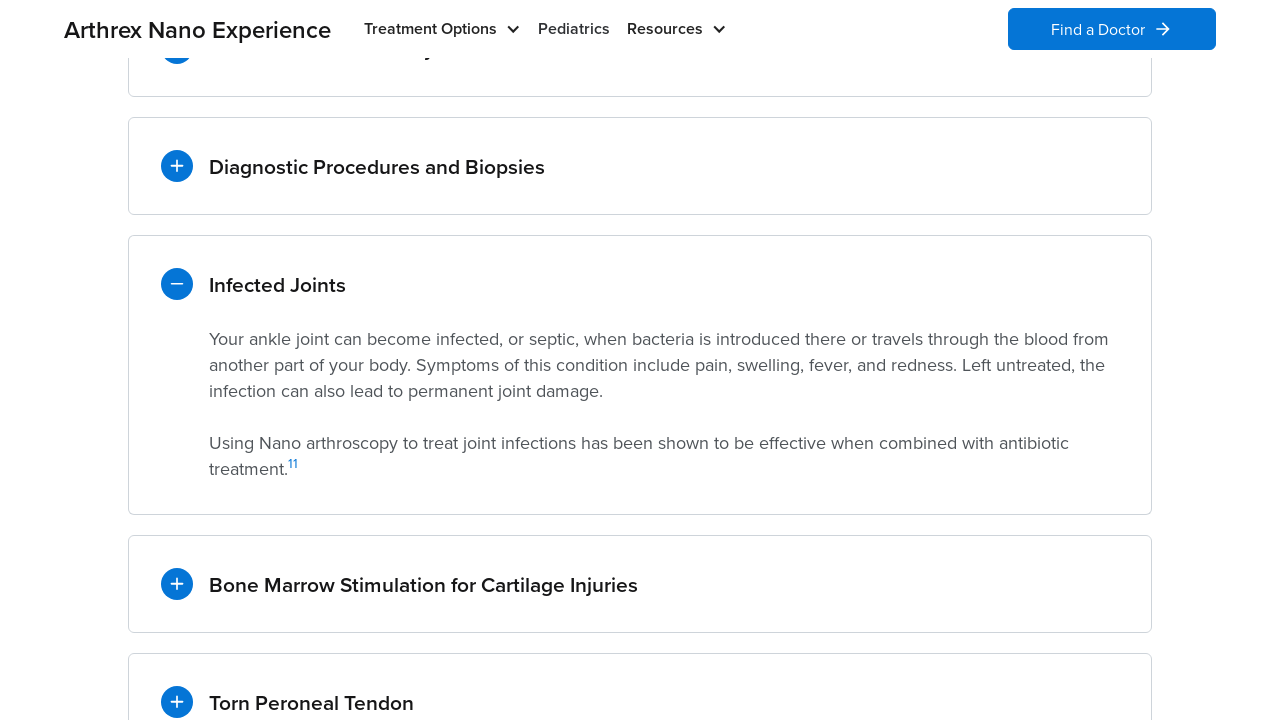

Waited 1 second for scroll animation
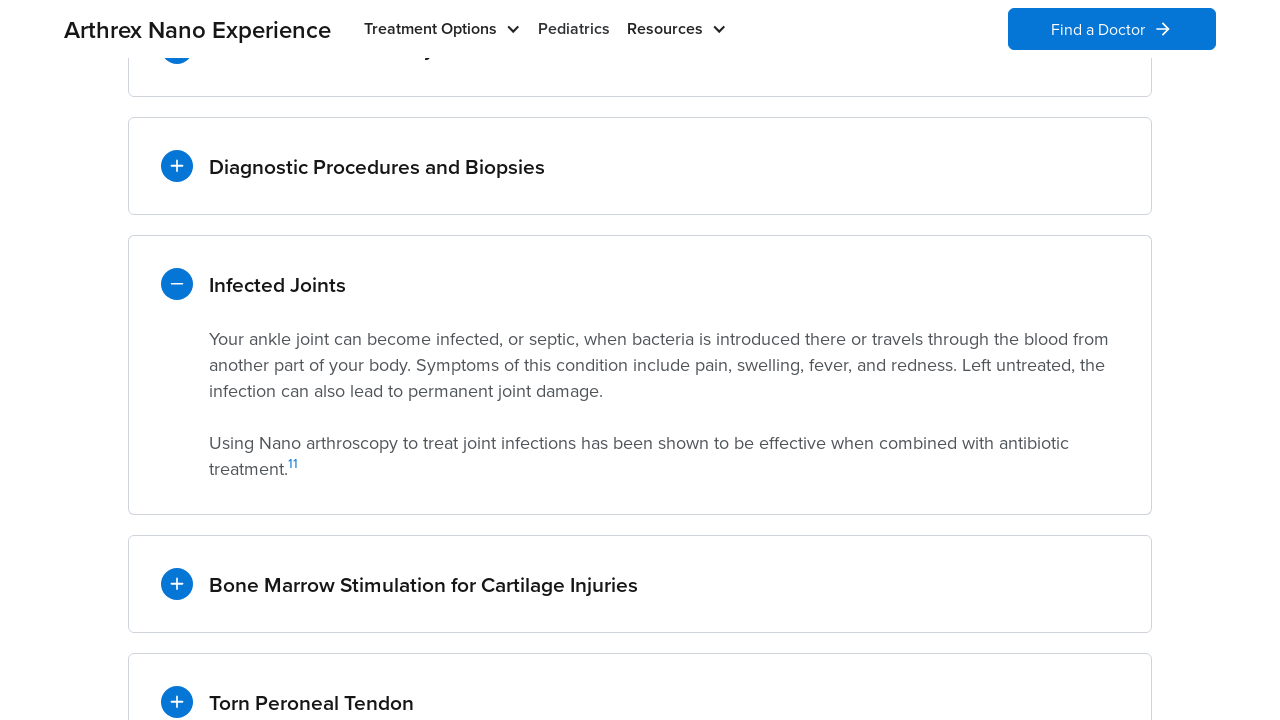

Clicked accordion toggle 5 at (640, 584) on .item_toggle.border-all-sides.w-dropdown-toggle >> nth=4
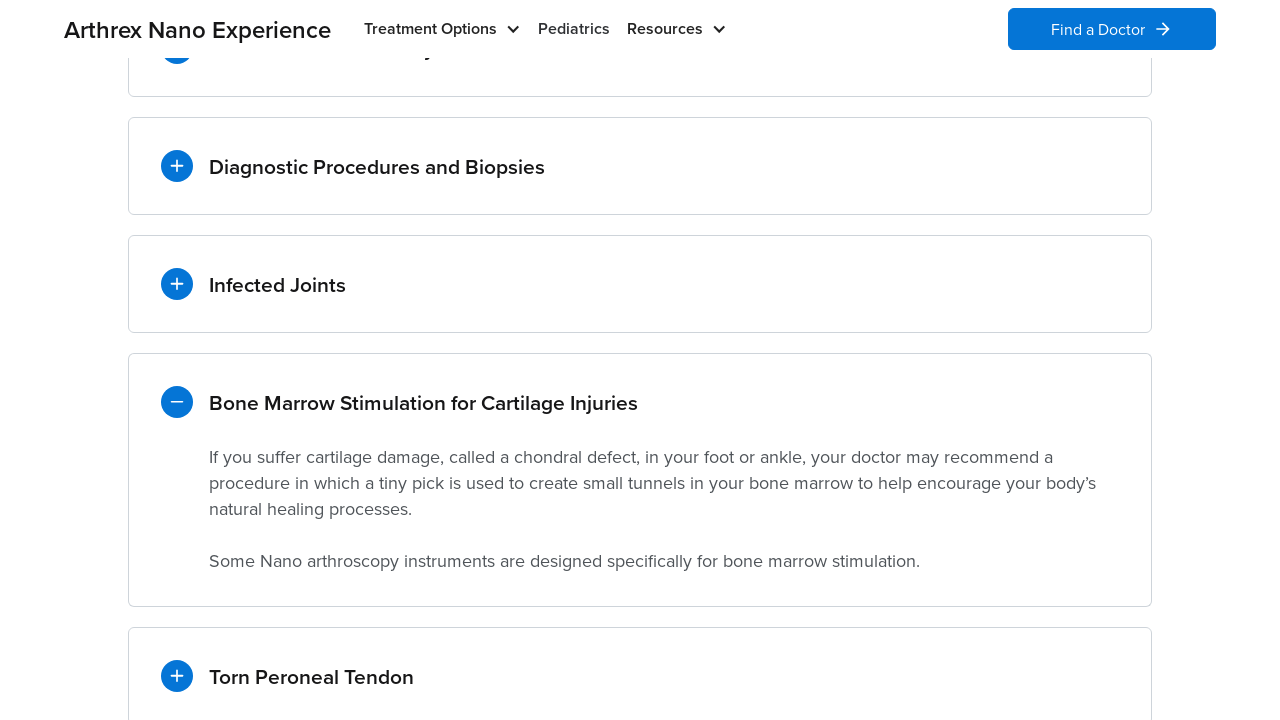

Waited 1 second for accordion to expand
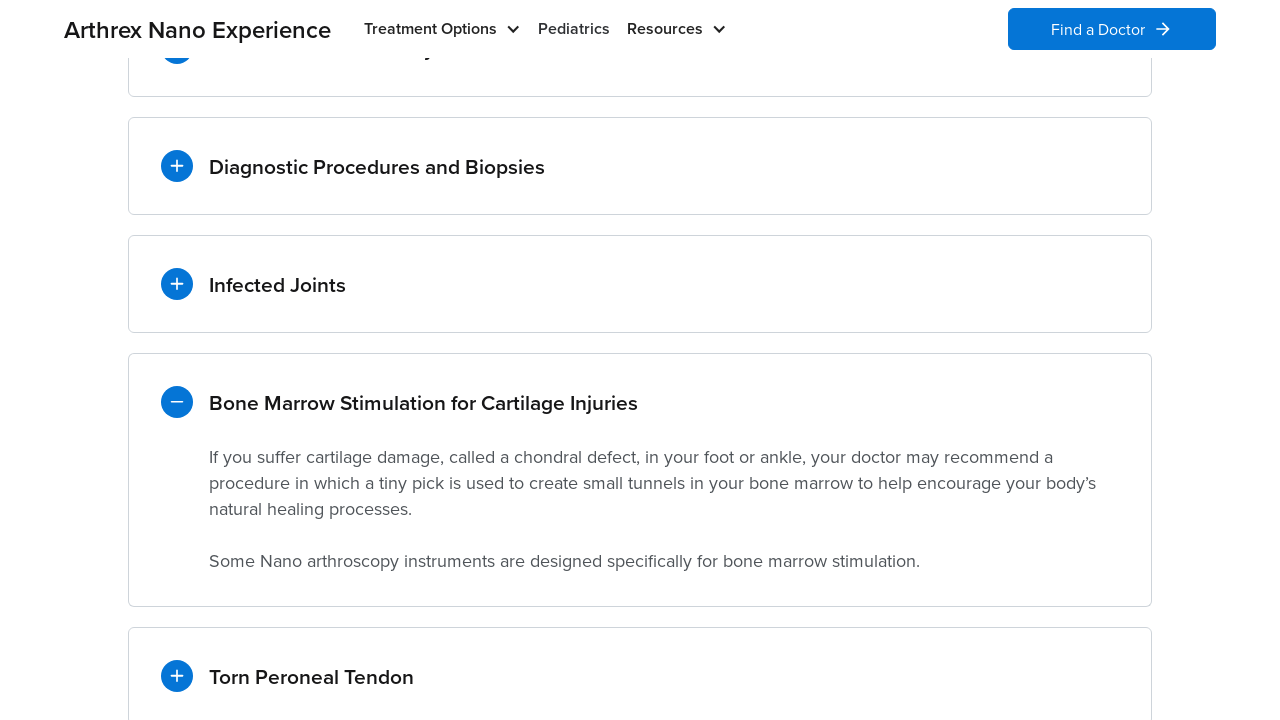

Retrieved aria-controls attribute: w-dropdown-list-9
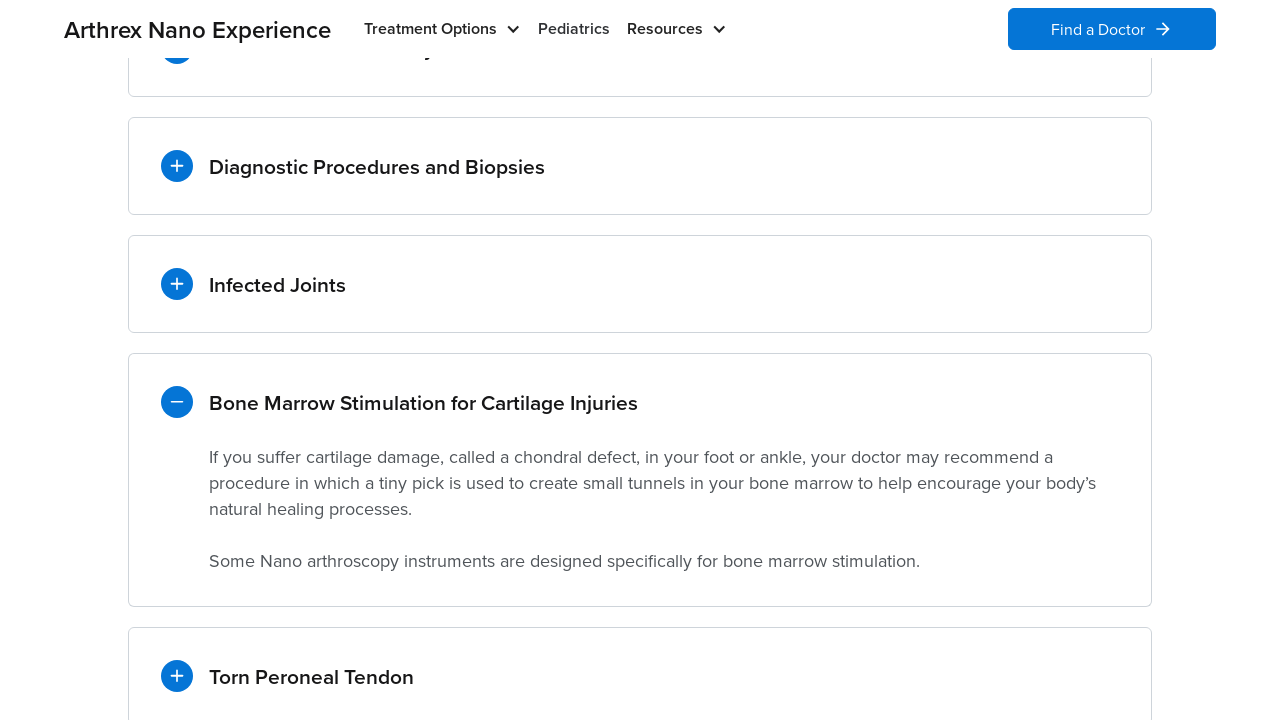

Located content panel with ID: w-dropdown-list-9
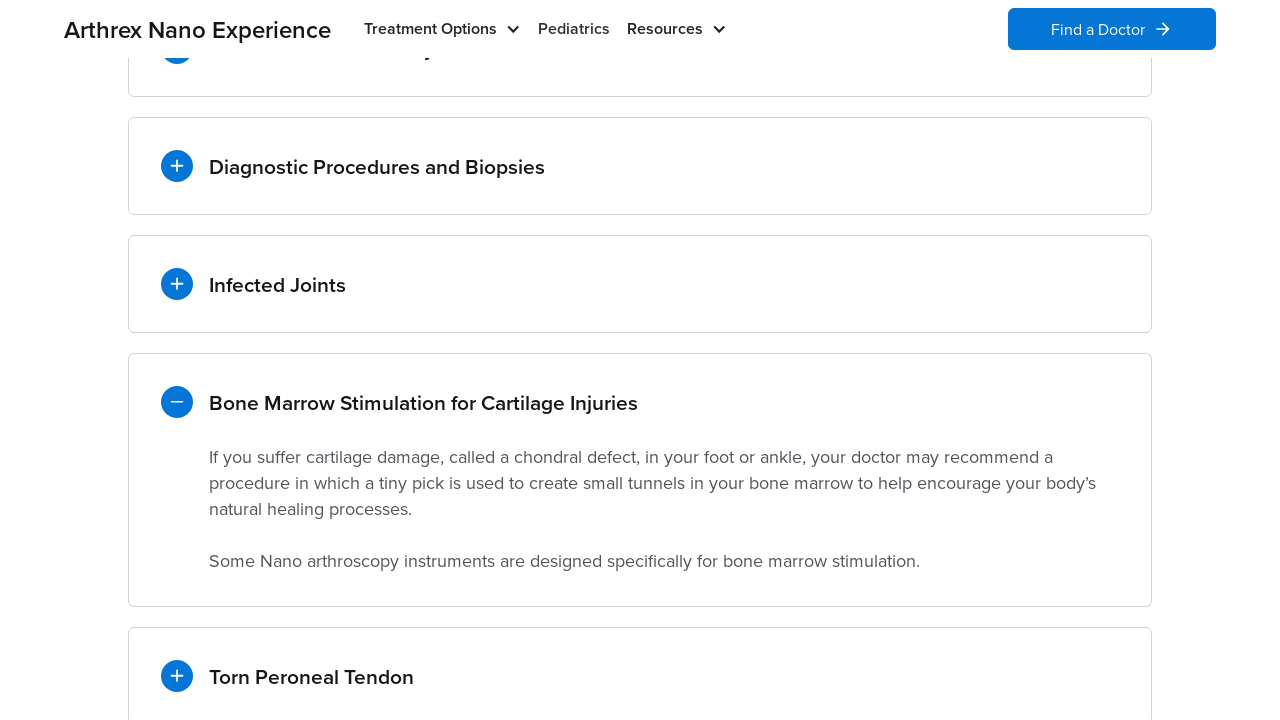

Verified content panel 5 is visible
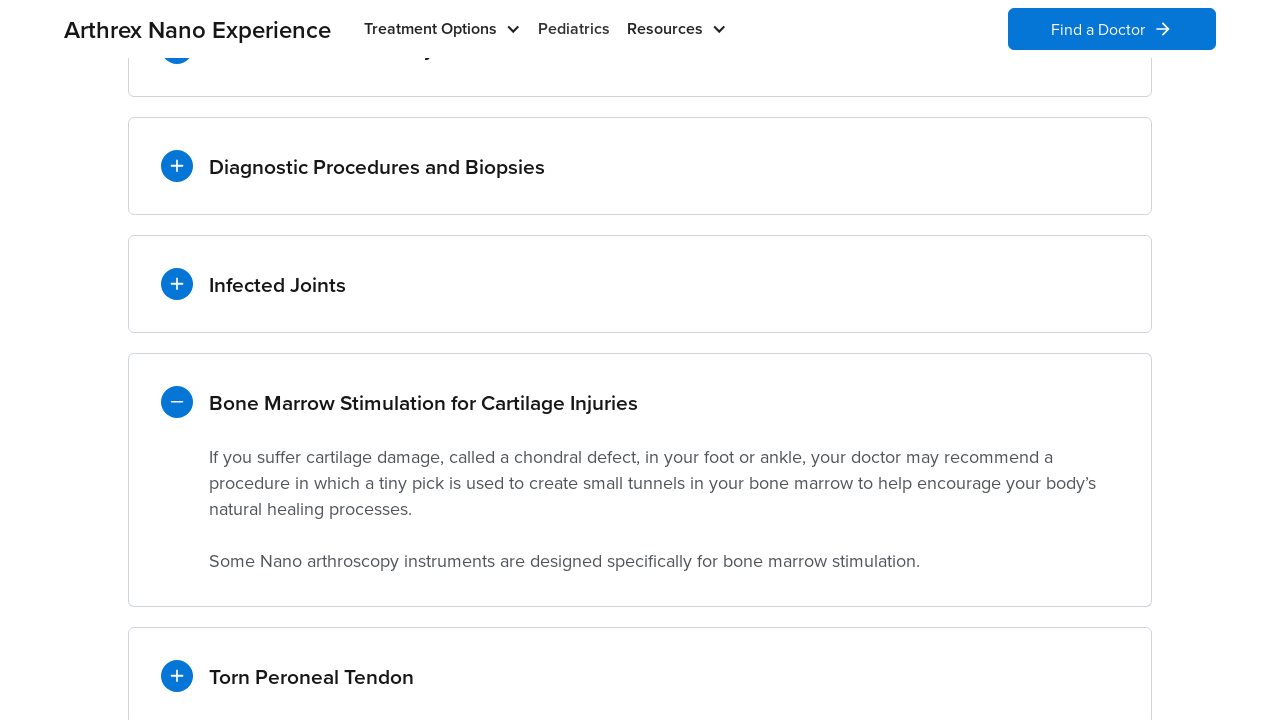

Selected accordion toggle 6 of 7
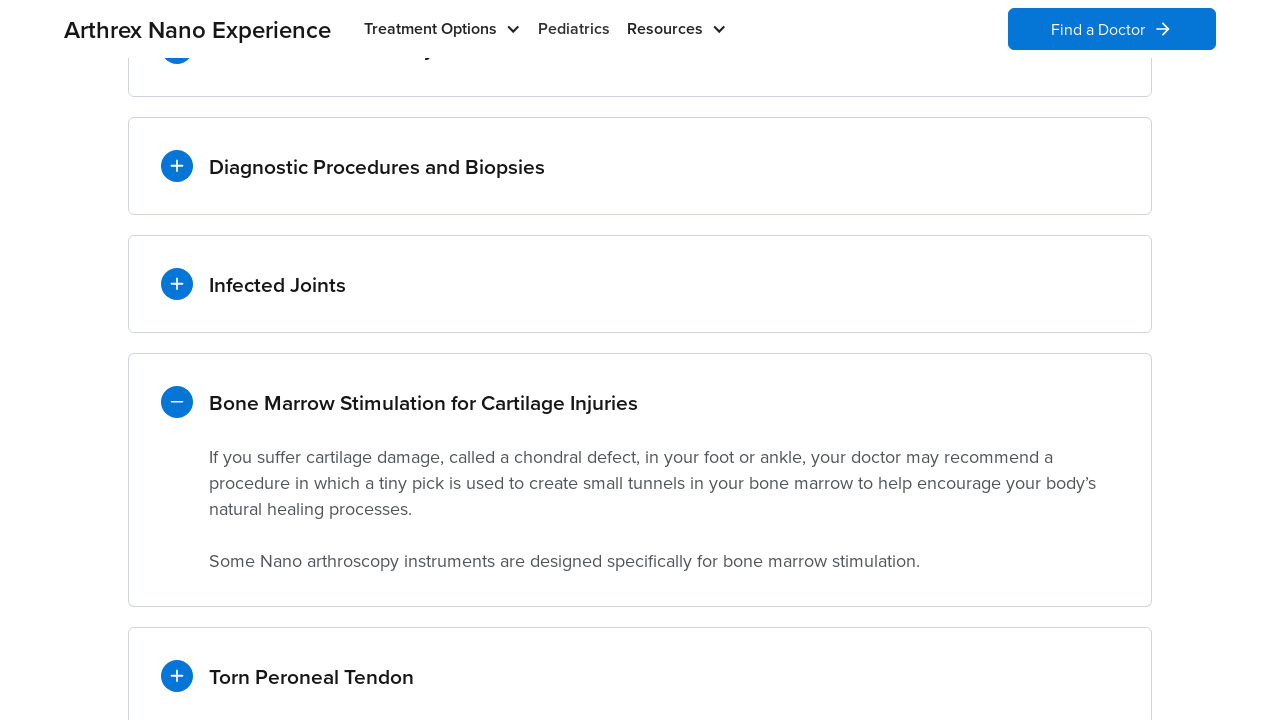

Scrolled accordion toggle 6 into view
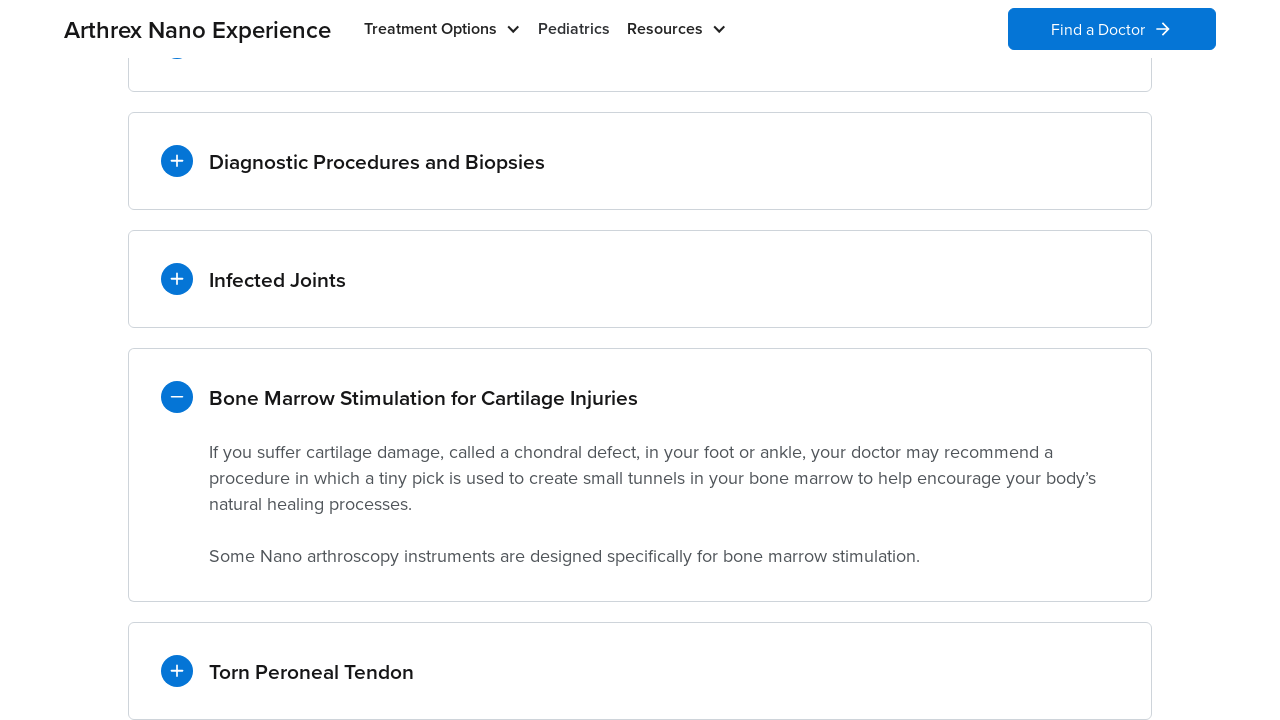

Waited 1 second for scroll animation
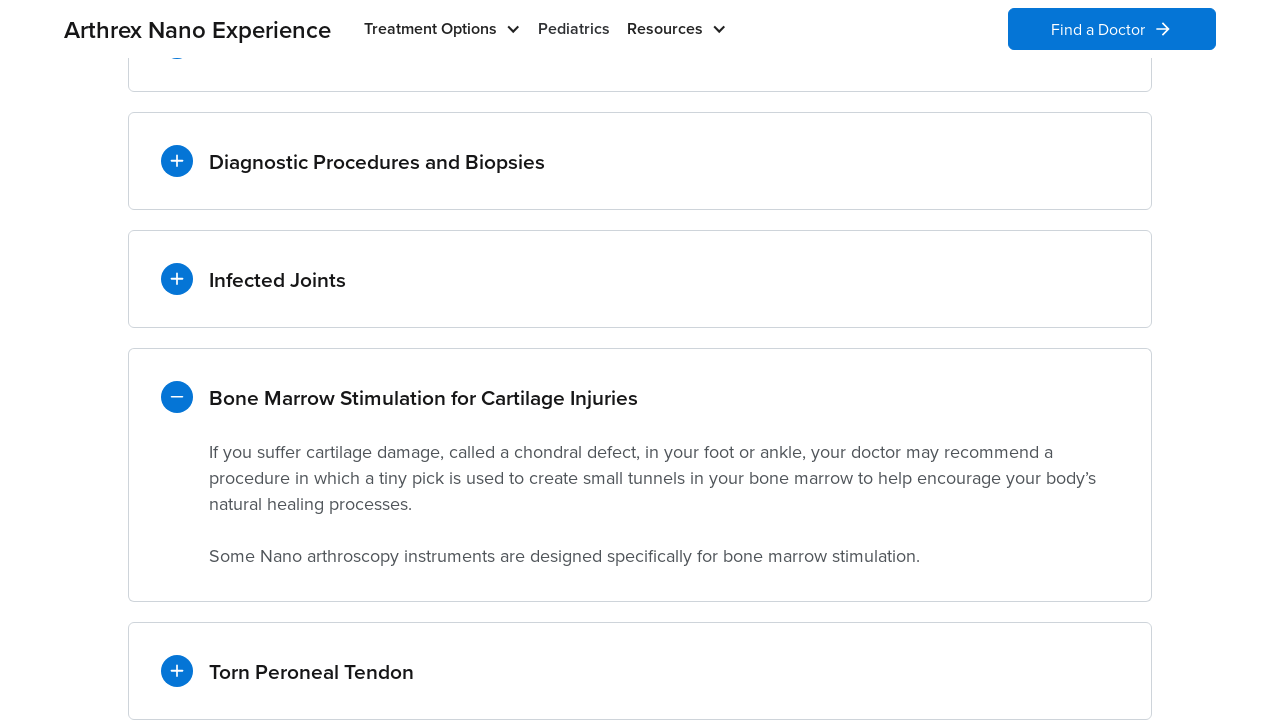

Clicked accordion toggle 6 at (640, 671) on .item_toggle.border-all-sides.w-dropdown-toggle >> nth=5
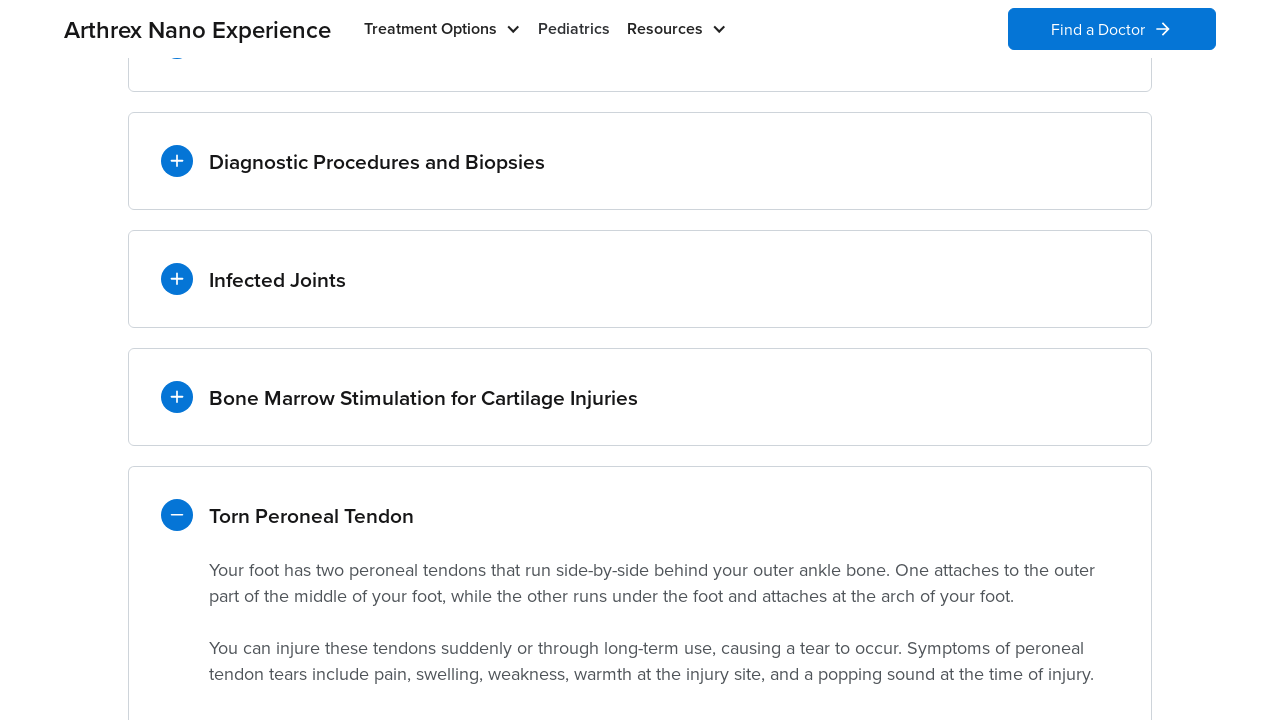

Waited 1 second for accordion to expand
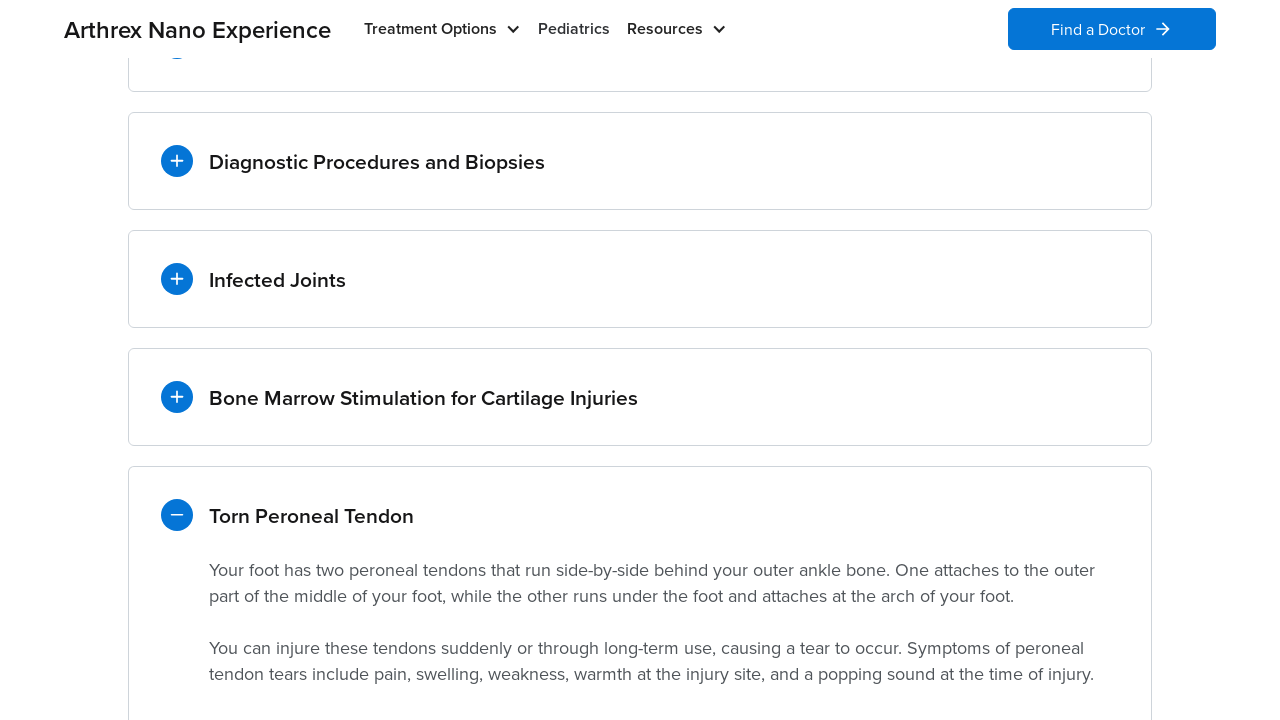

Retrieved aria-controls attribute: w-dropdown-list-10
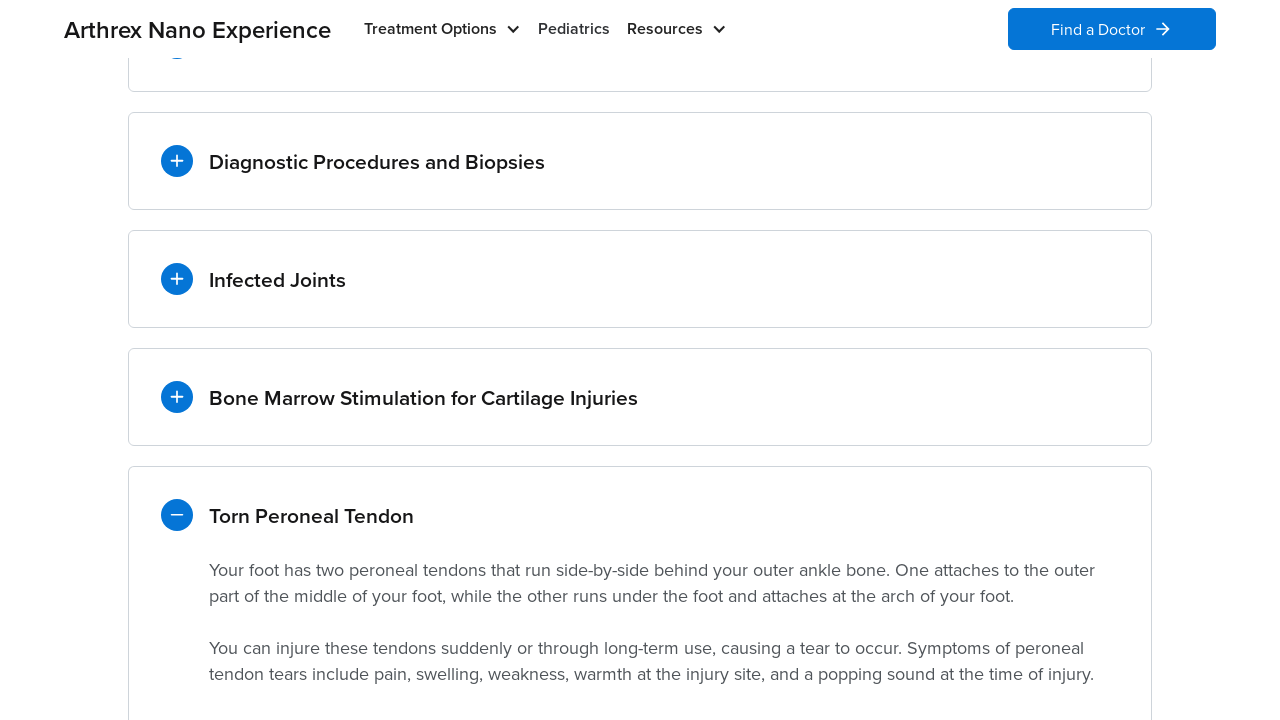

Located content panel with ID: w-dropdown-list-10
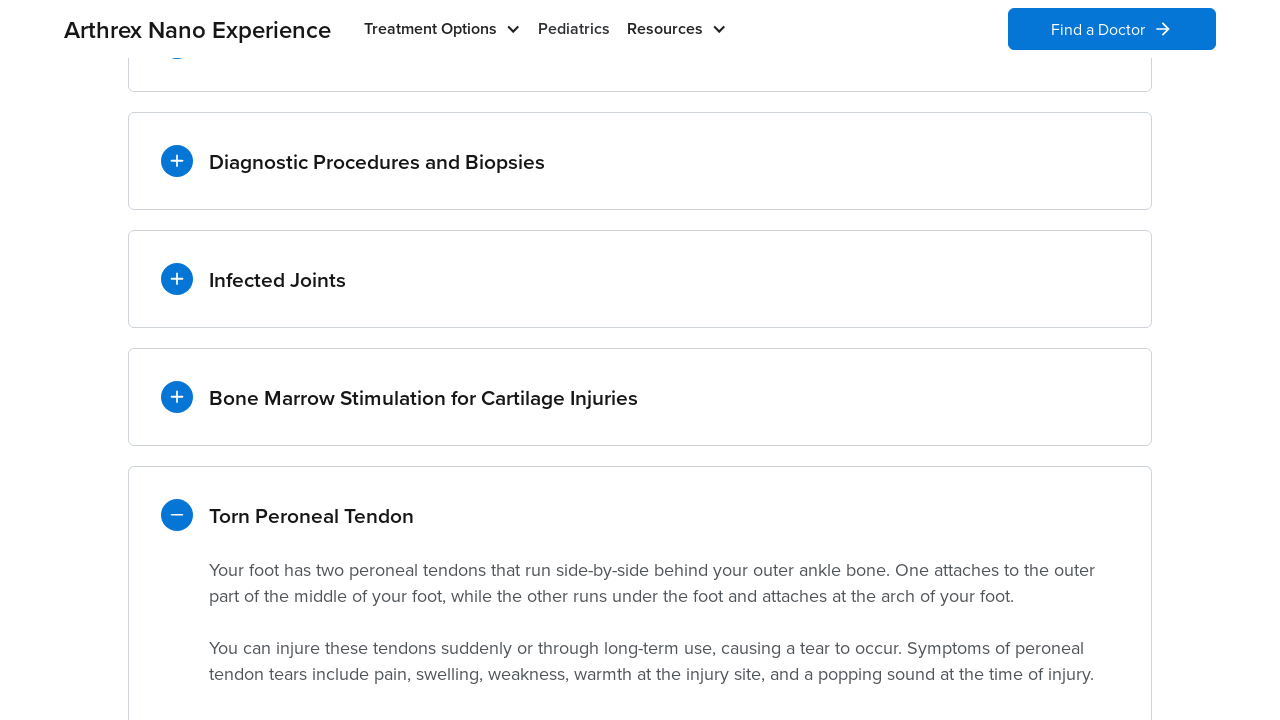

Verified content panel 6 is visible
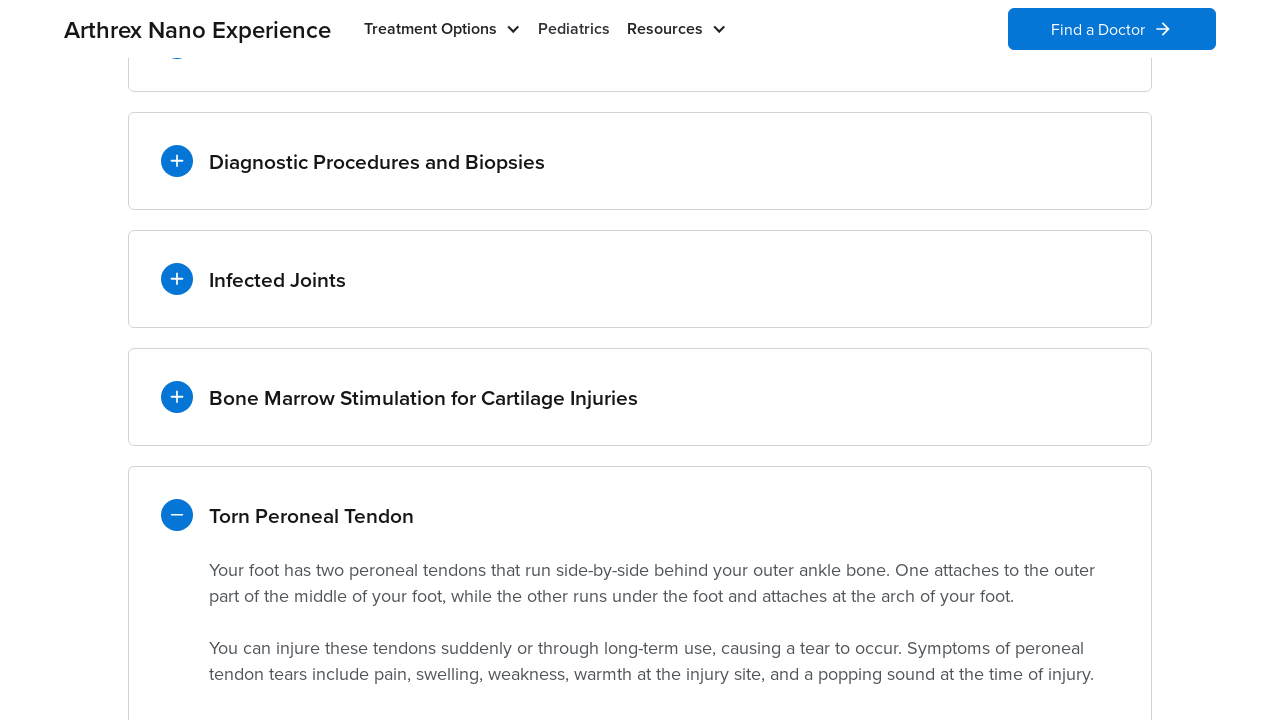

Selected accordion toggle 7 of 7
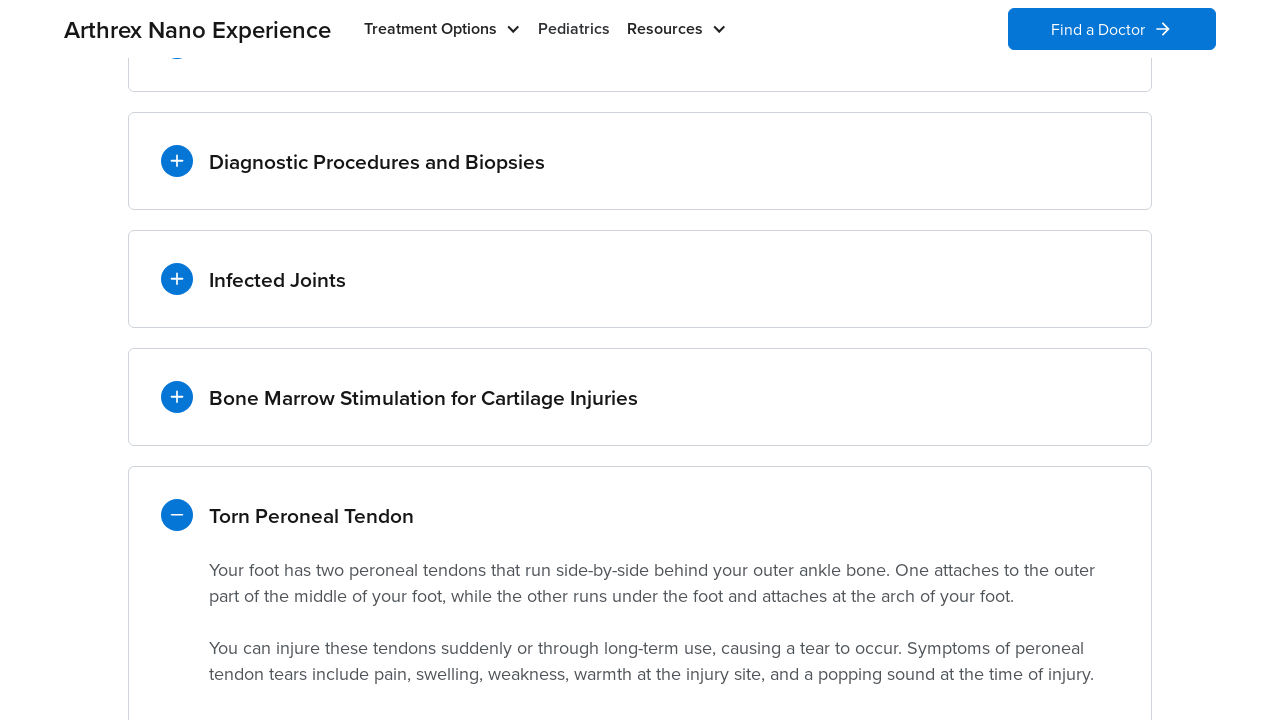

Scrolled accordion toggle 7 into view
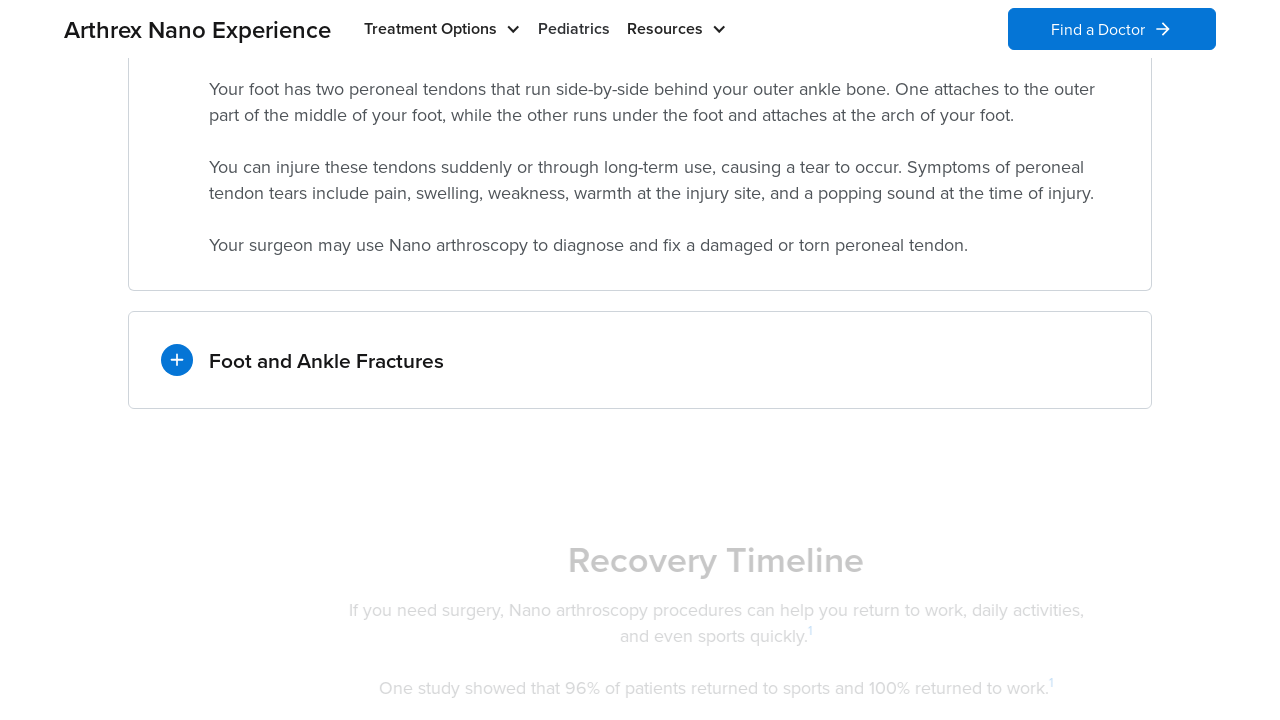

Waited 1 second for scroll animation
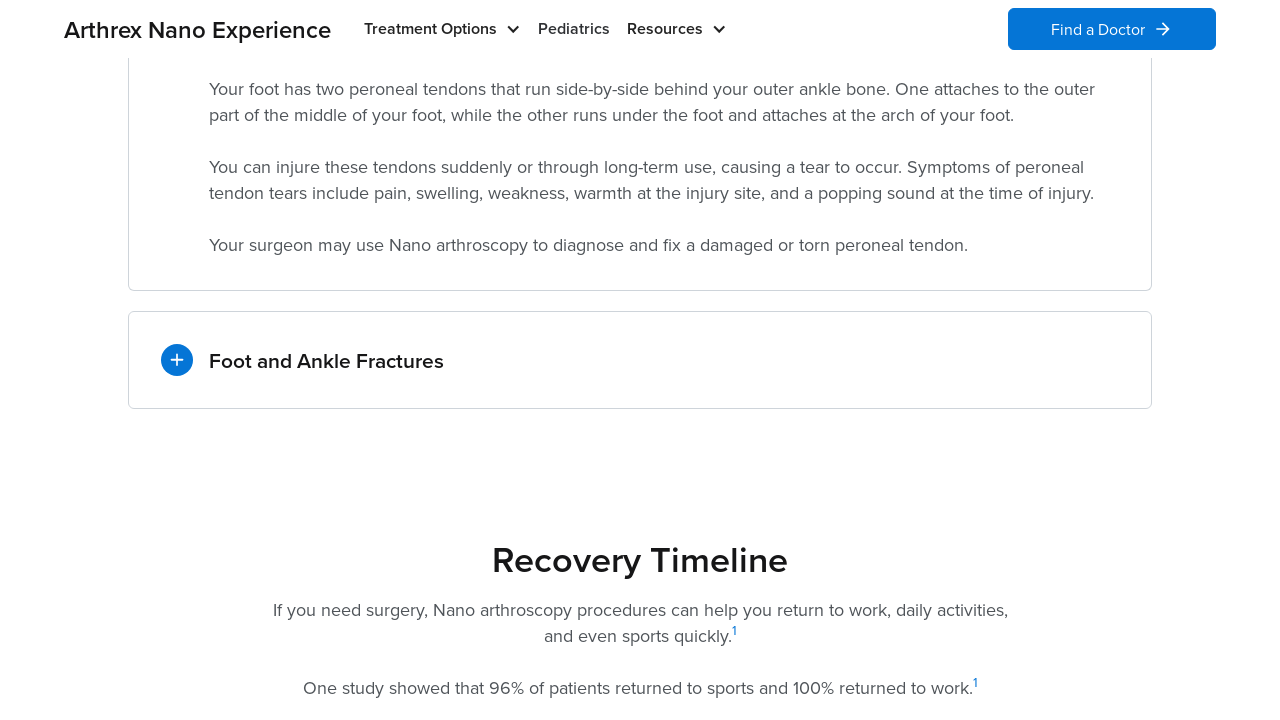

Clicked accordion toggle 7 at (640, 360) on .item_toggle.border-all-sides.w-dropdown-toggle >> nth=6
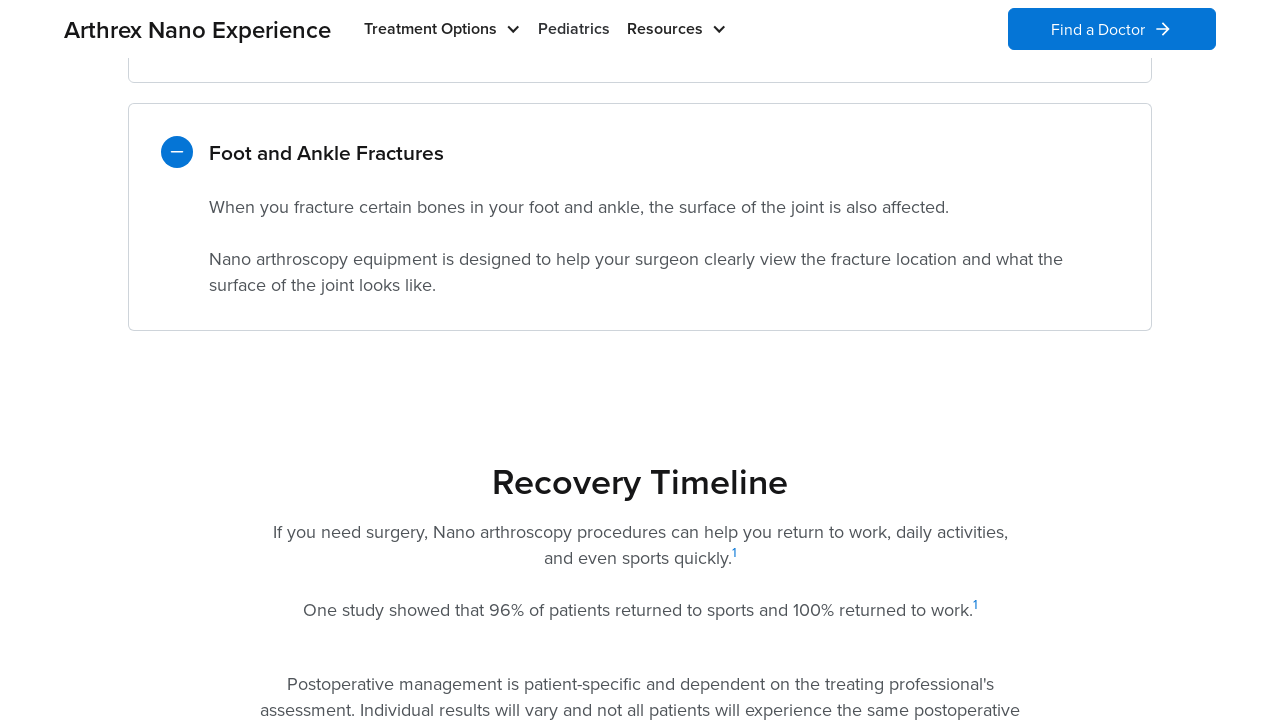

Waited 1 second for accordion to expand
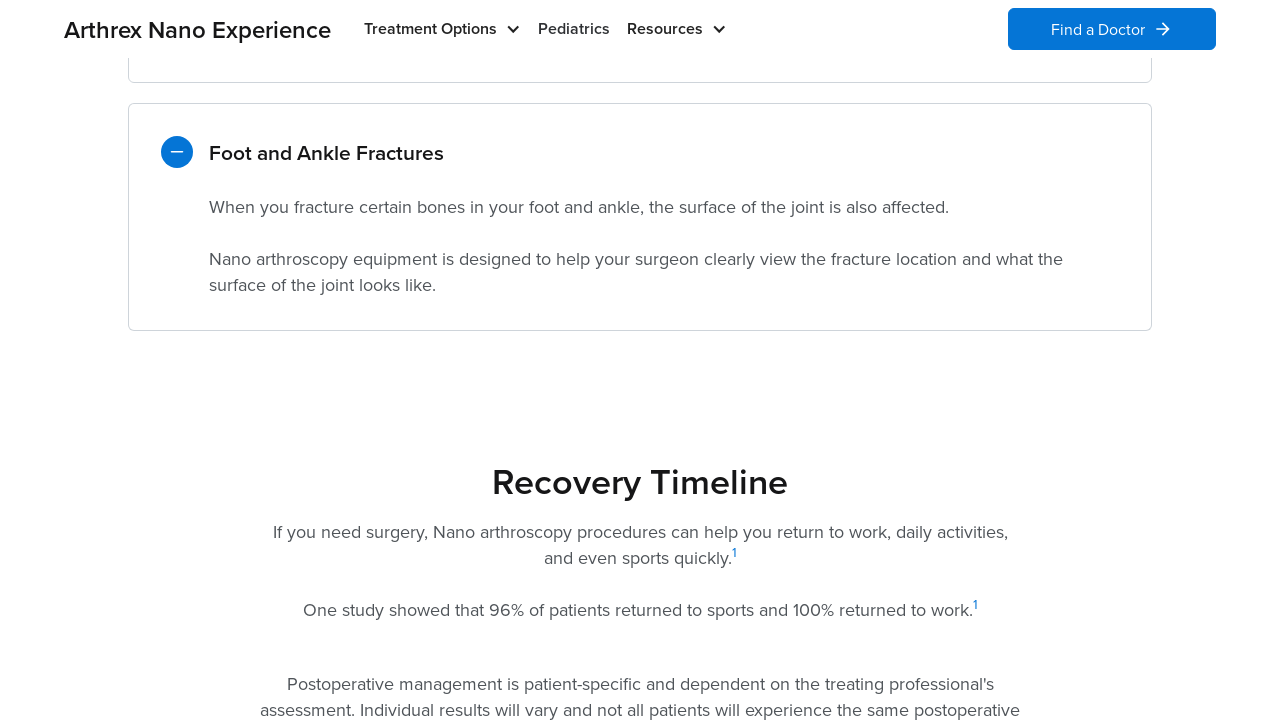

Retrieved aria-controls attribute: w-dropdown-list-11
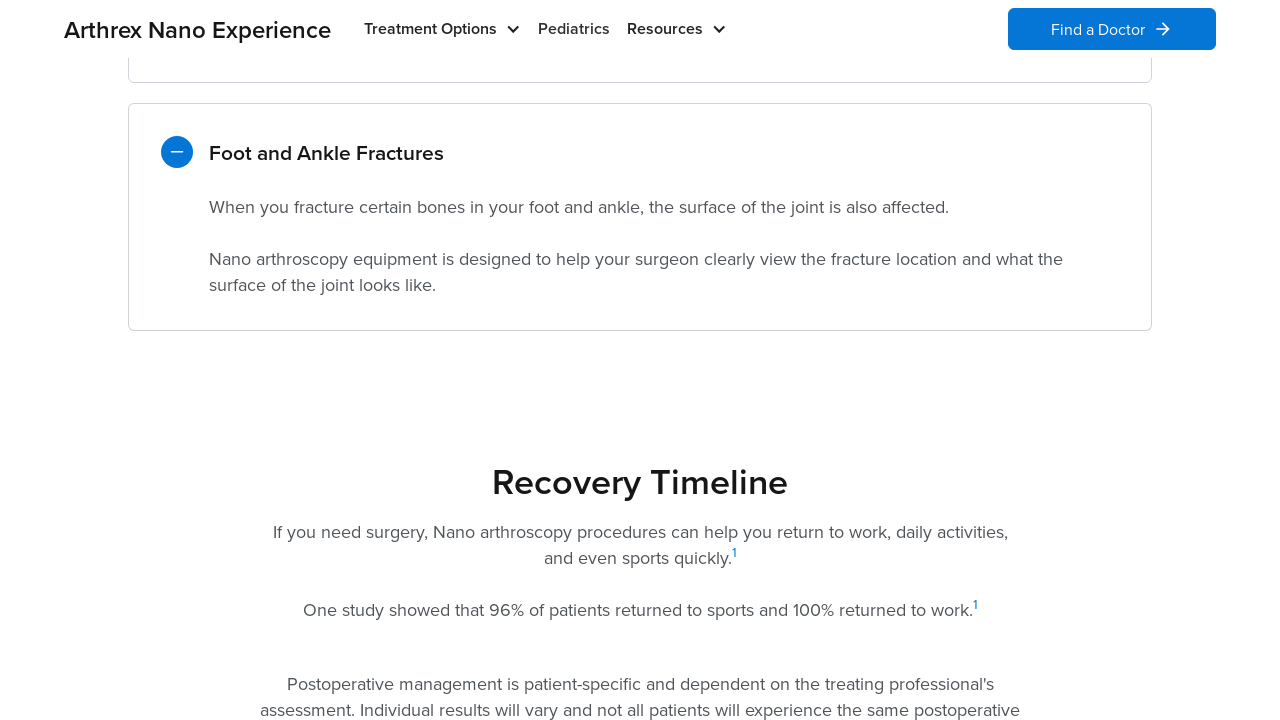

Located content panel with ID: w-dropdown-list-11
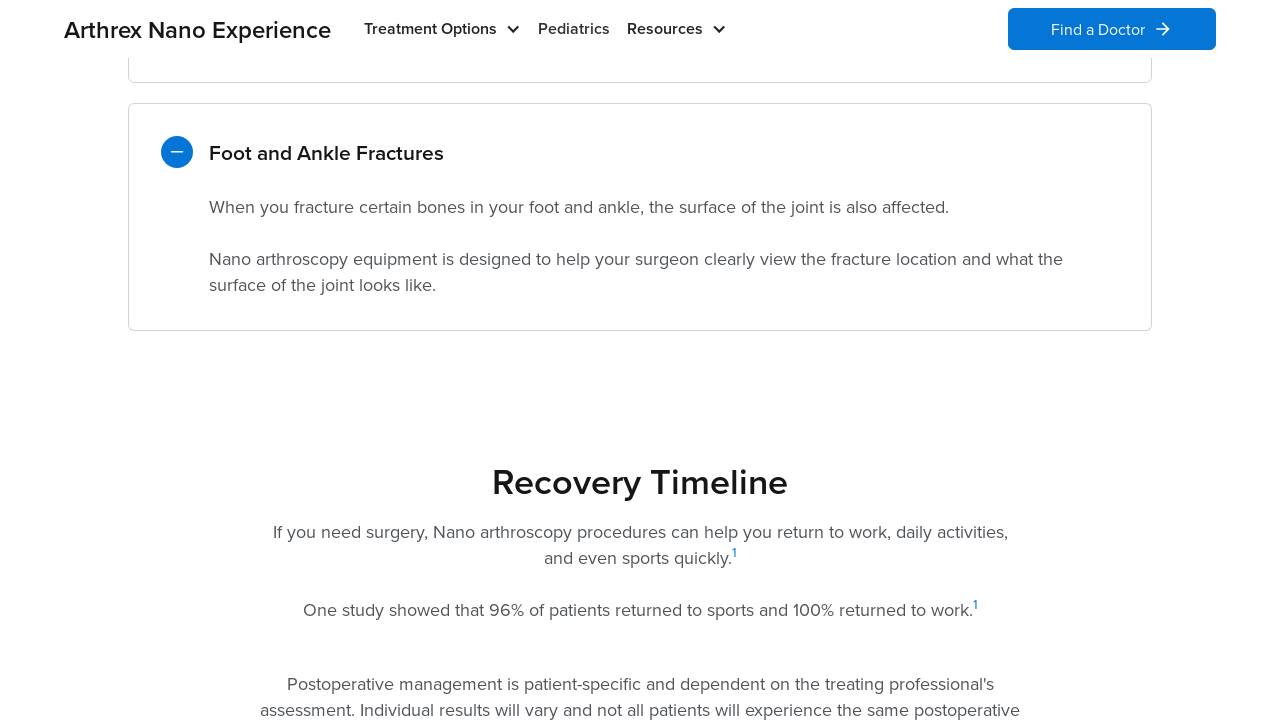

Verified content panel 7 is visible
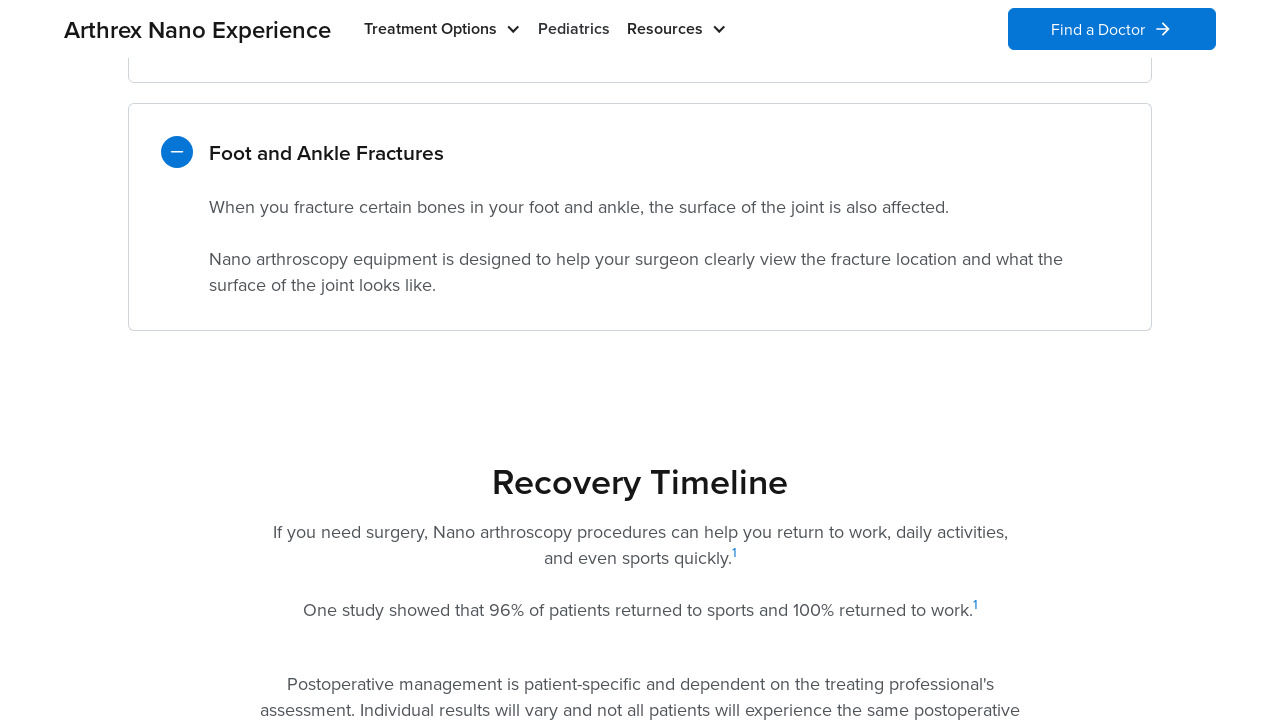

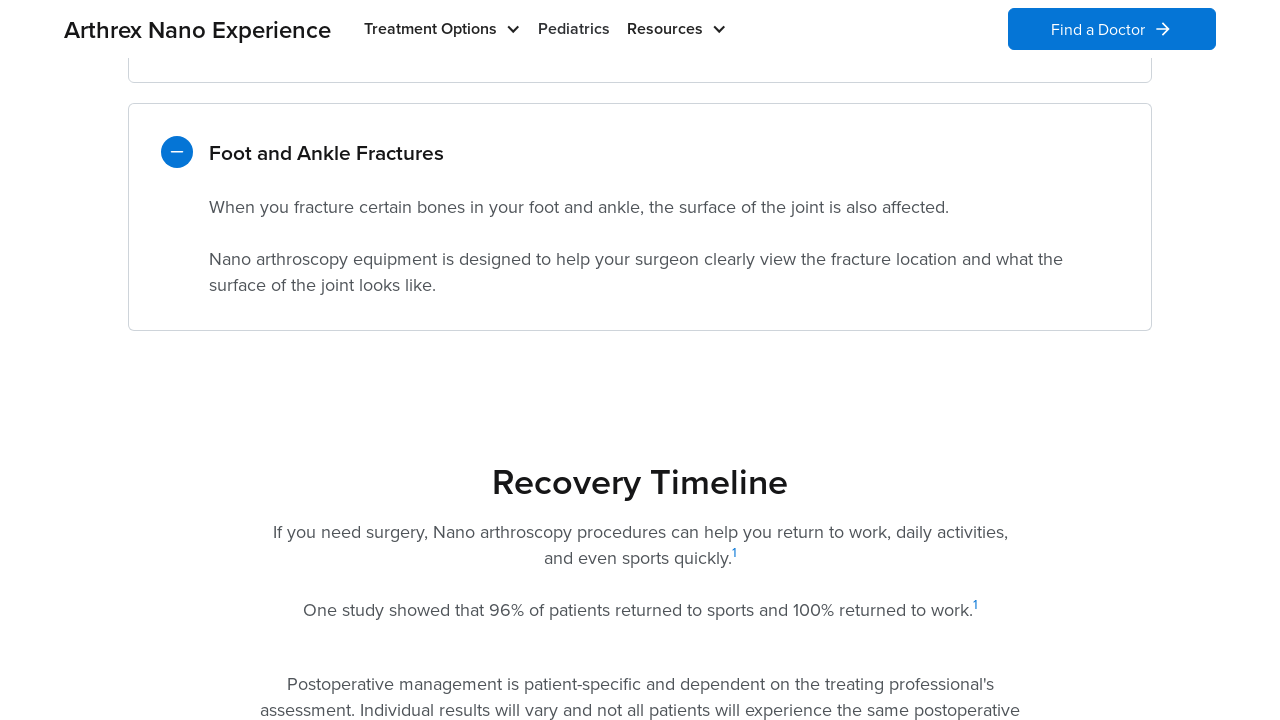